Fills out a product registration form multiple times with product data including fields like name, price, and other attributes. The script iterates through form fields and submits entries.

Starting URL: https://dlp.hashtagtreinamentos.com/python/intensivao/tabela

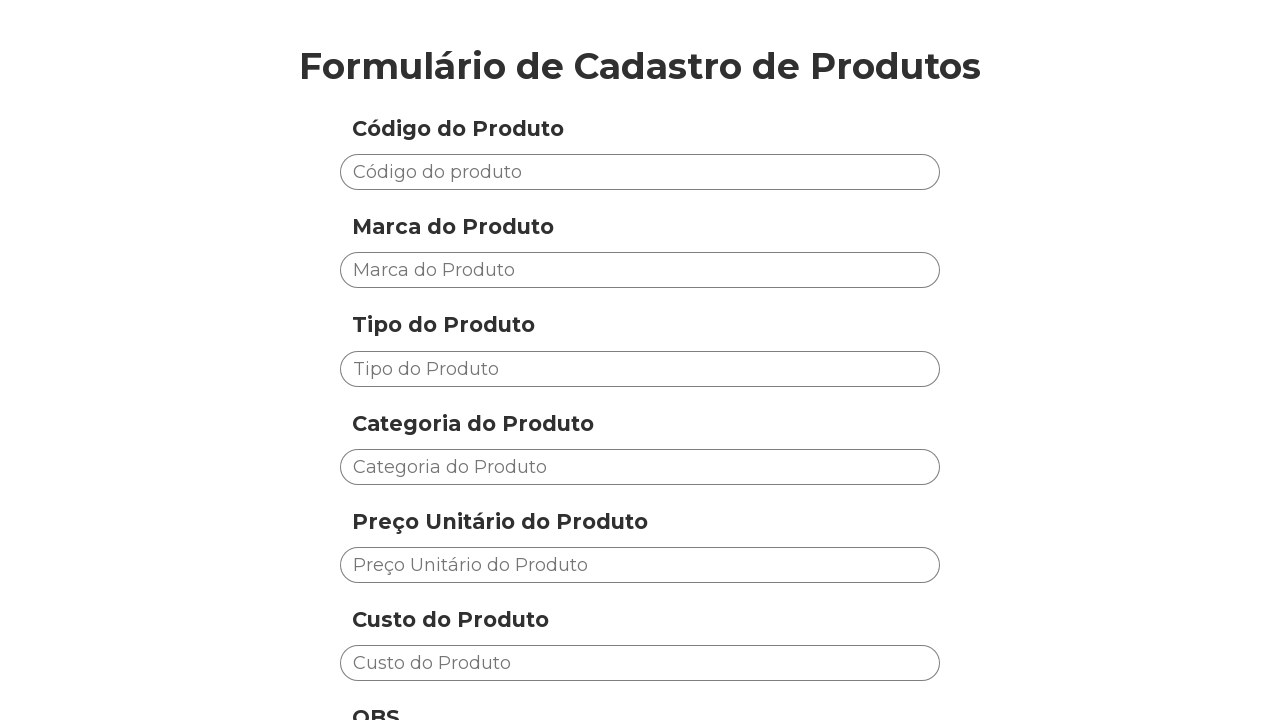

Waited for product registration form fields to load
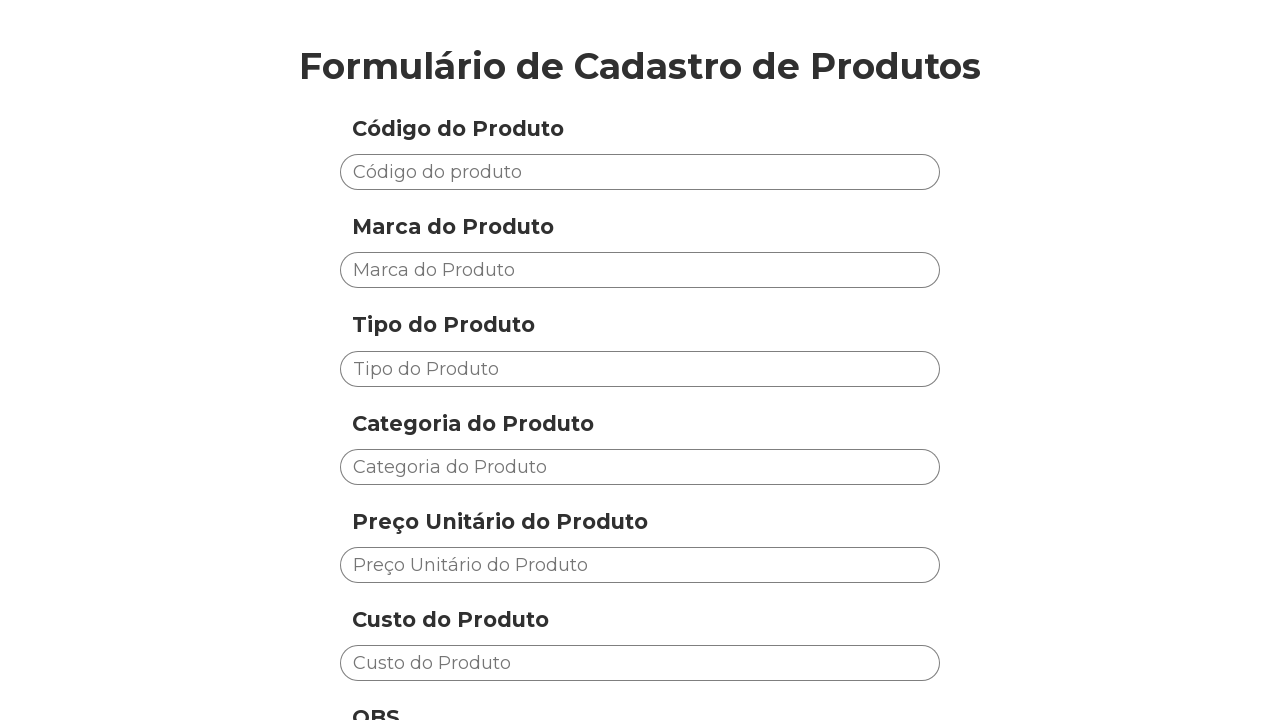

Retrieved all form field containers
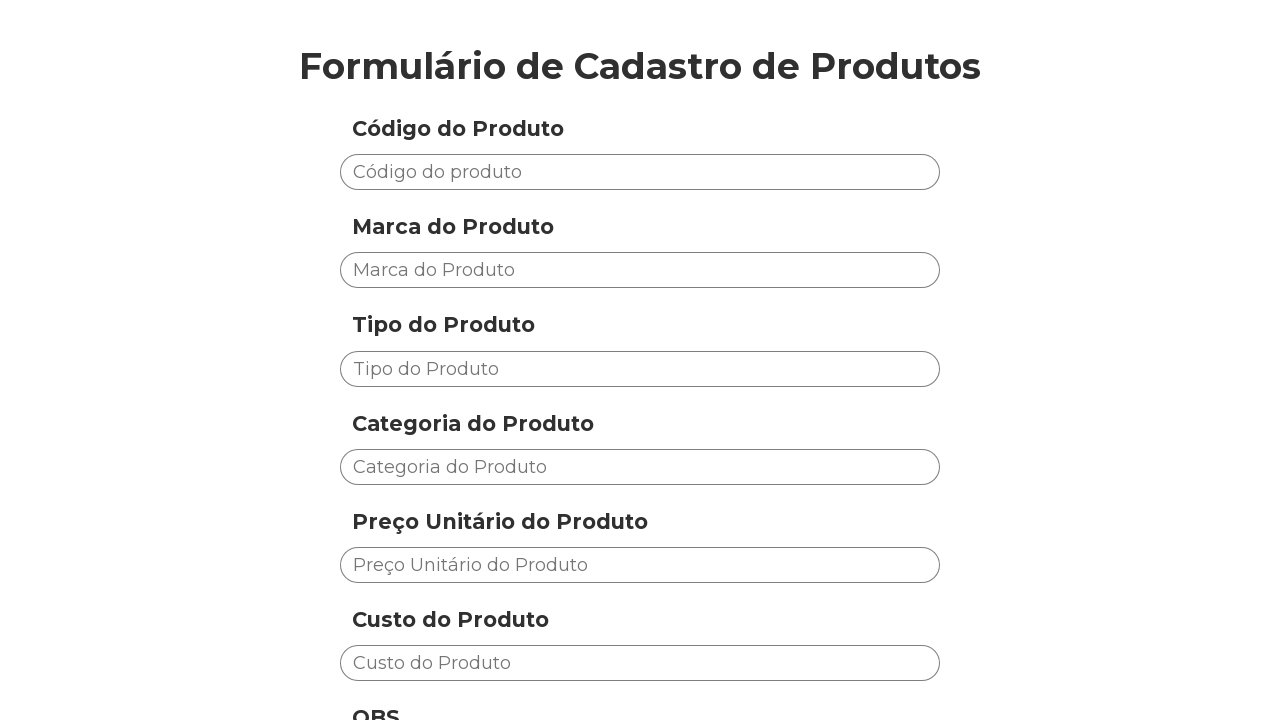

Cleared input field 0 for product data
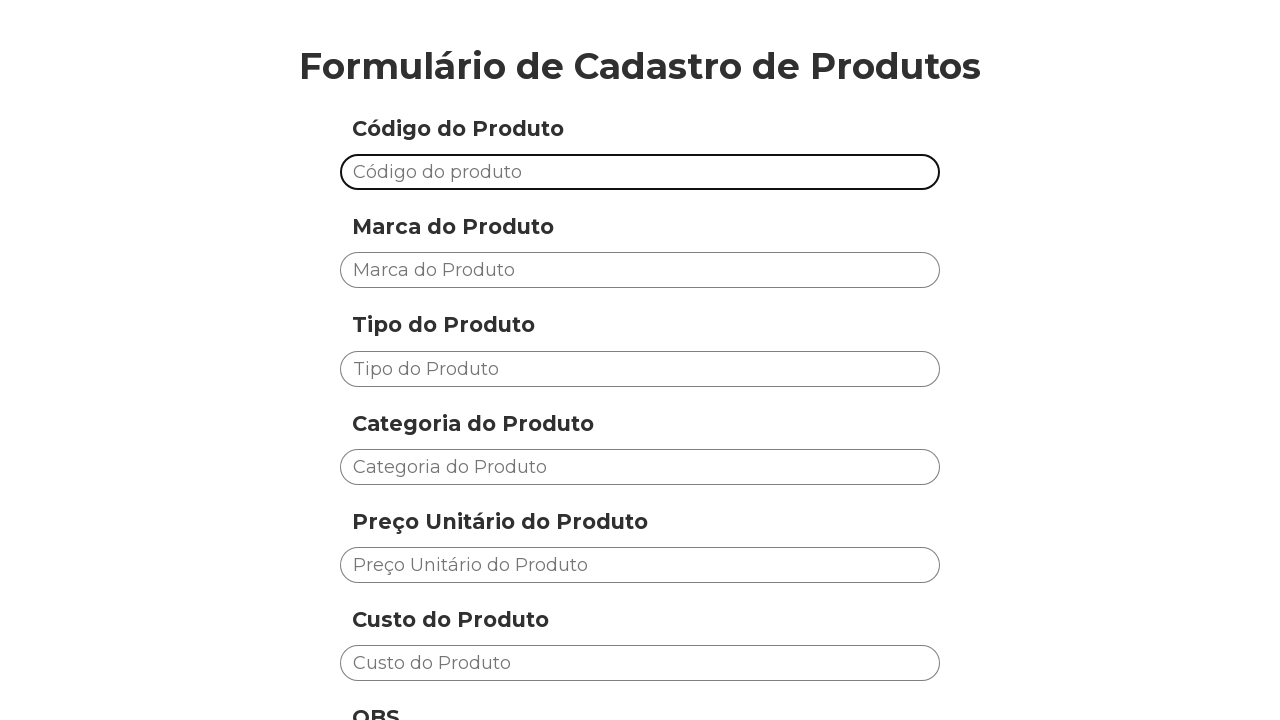

Filled field 0 with value: Notebook Dell
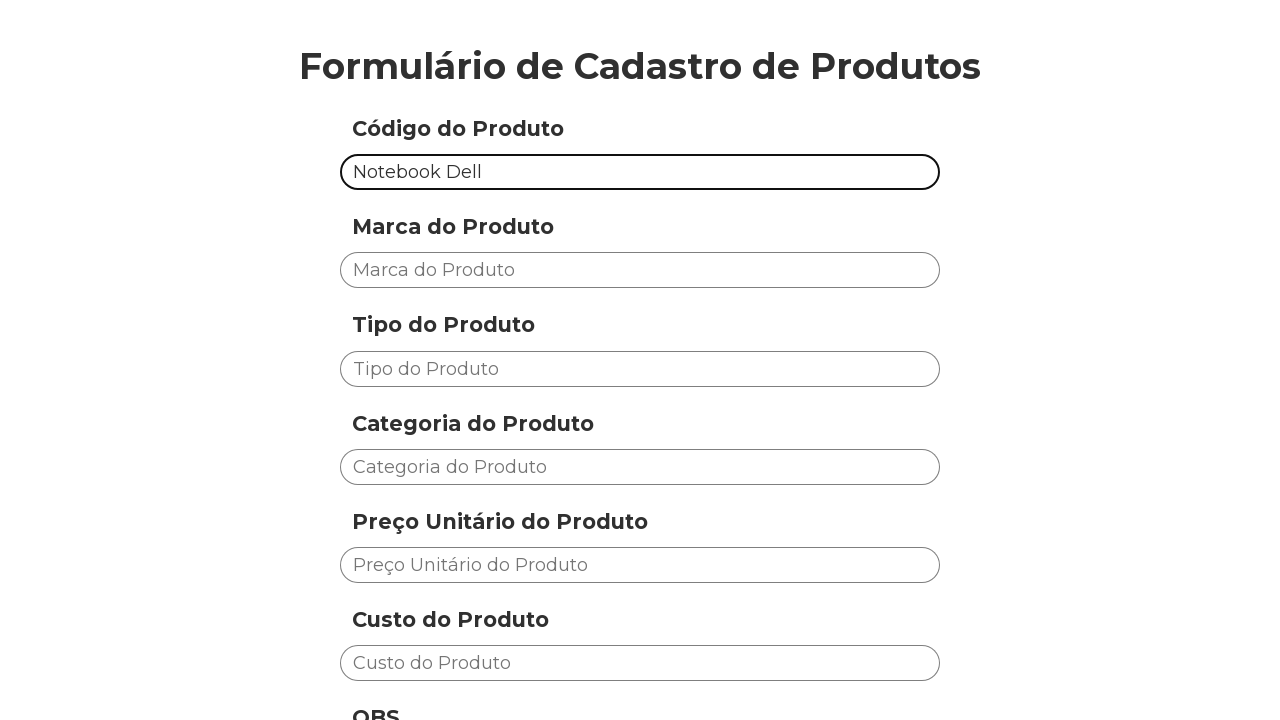

Cleared input field 1 for product data
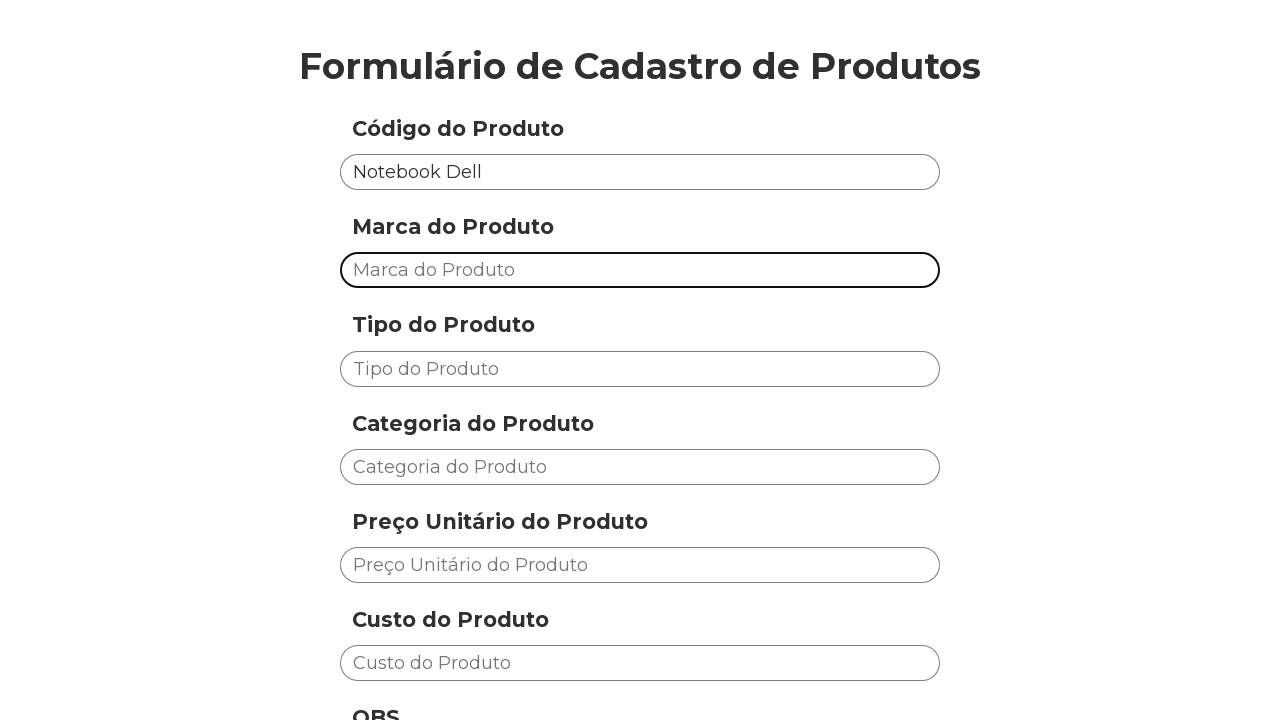

Filled field 1 with value: 3500
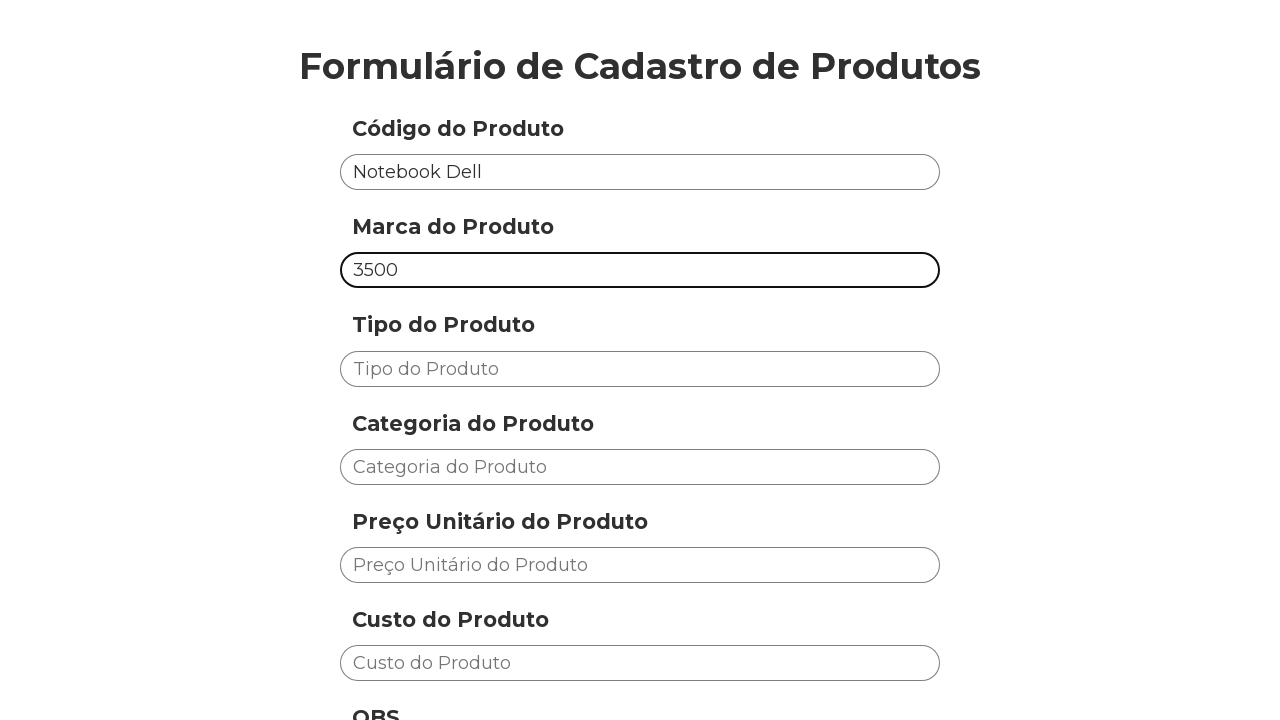

Cleared input field 2 for product data
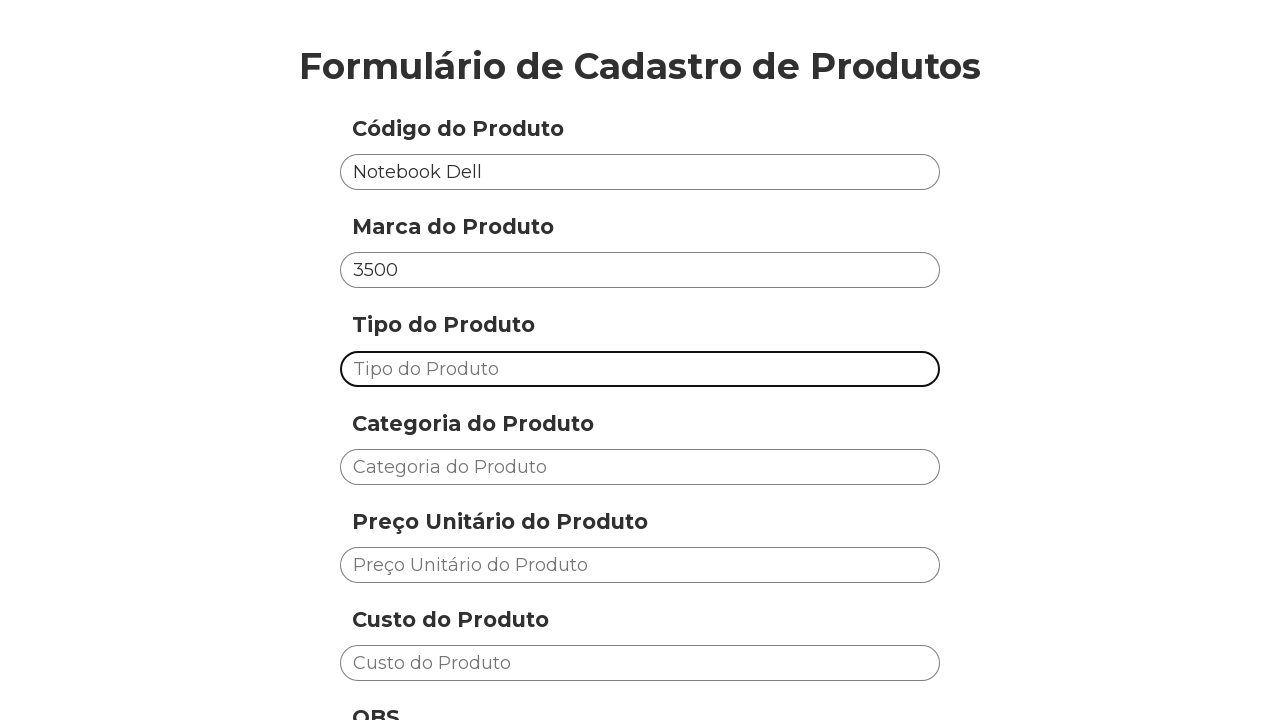

Filled field 2 with value: Eletrônicos
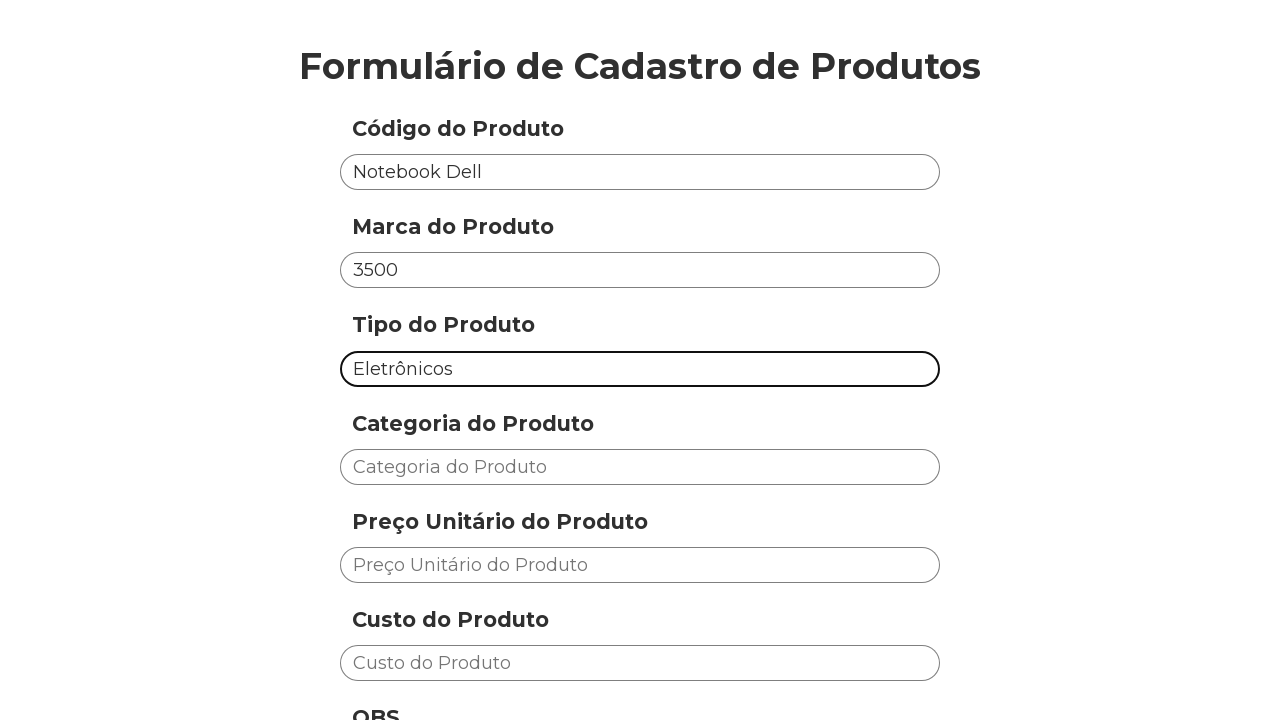

Cleared input field 3 for product data
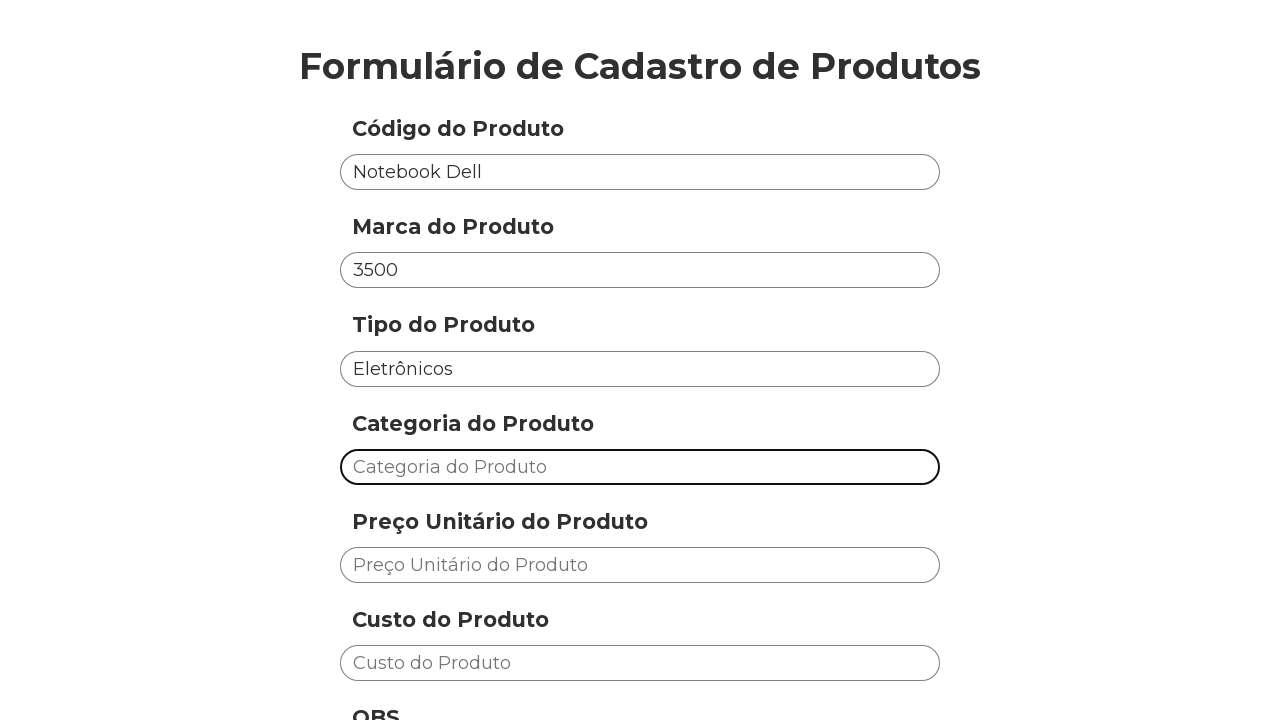

Filled field 3 with value: 50
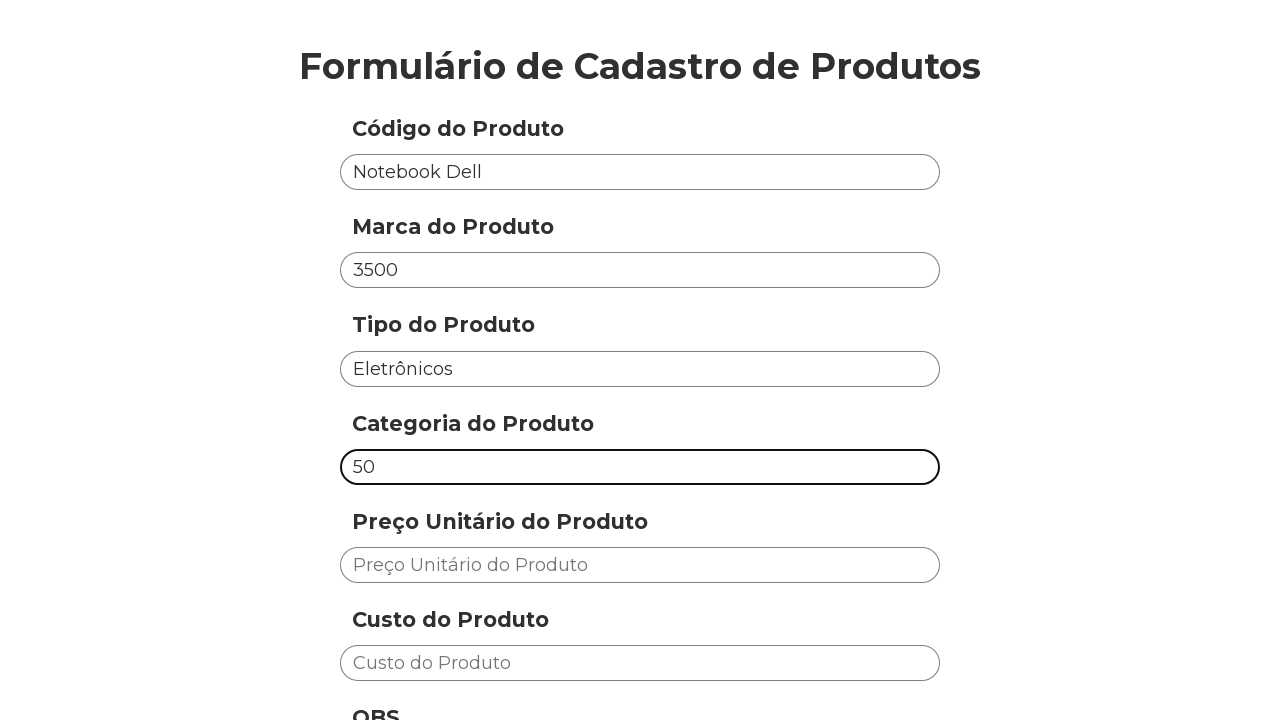

Cleared input field 4 for product data
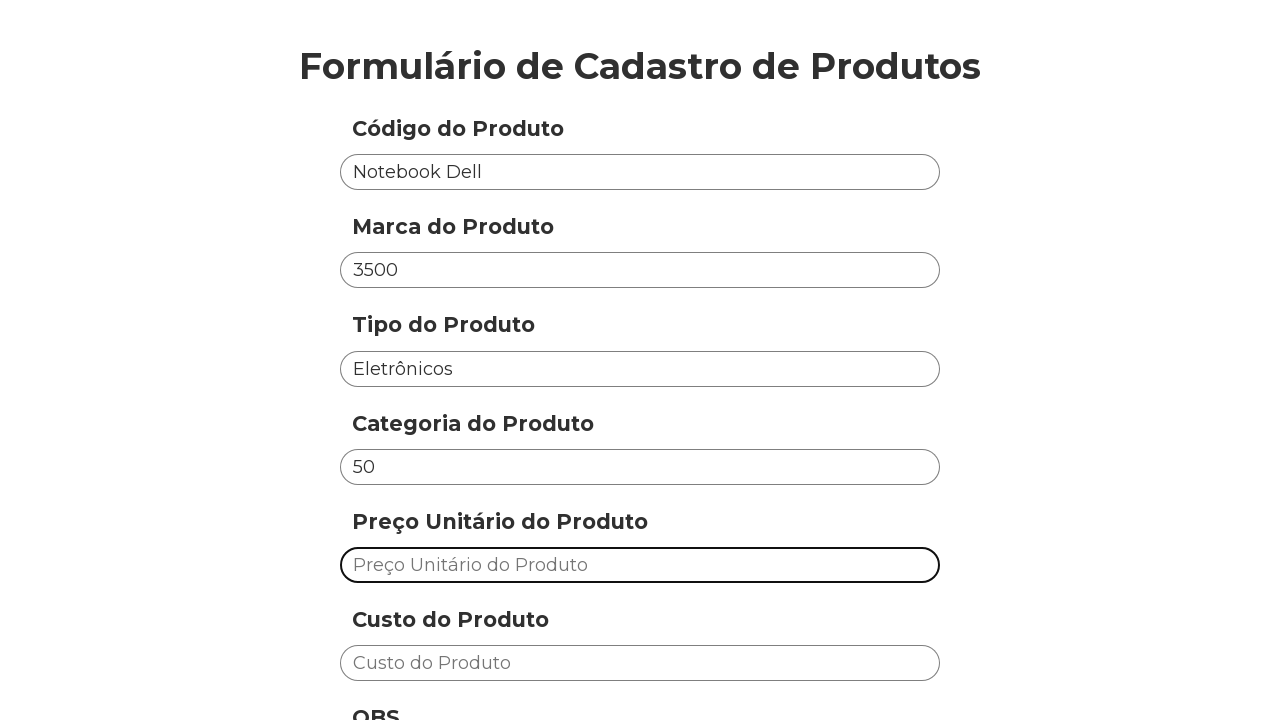

Filled field 4 with value: Produto de alta qualidade
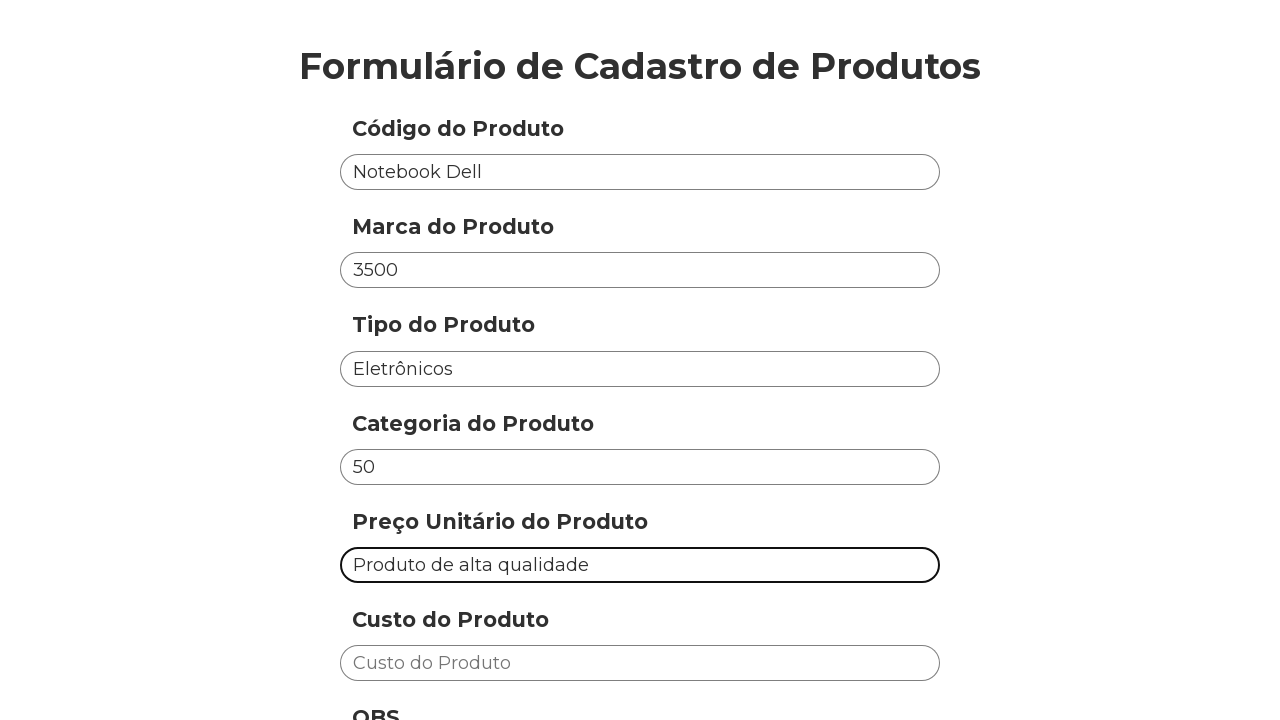

Submitted product registration form for: Notebook Dell at (563, 460) on #pgtpy-botao
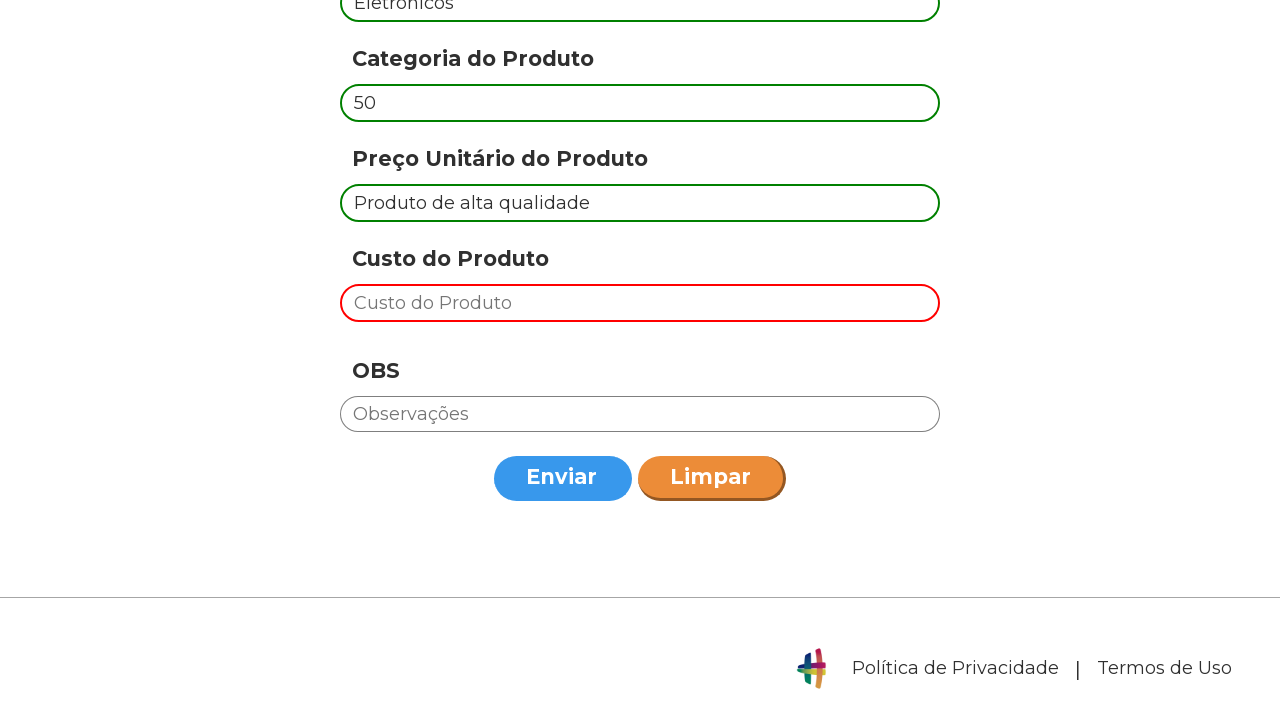

Waited 500ms for form processing
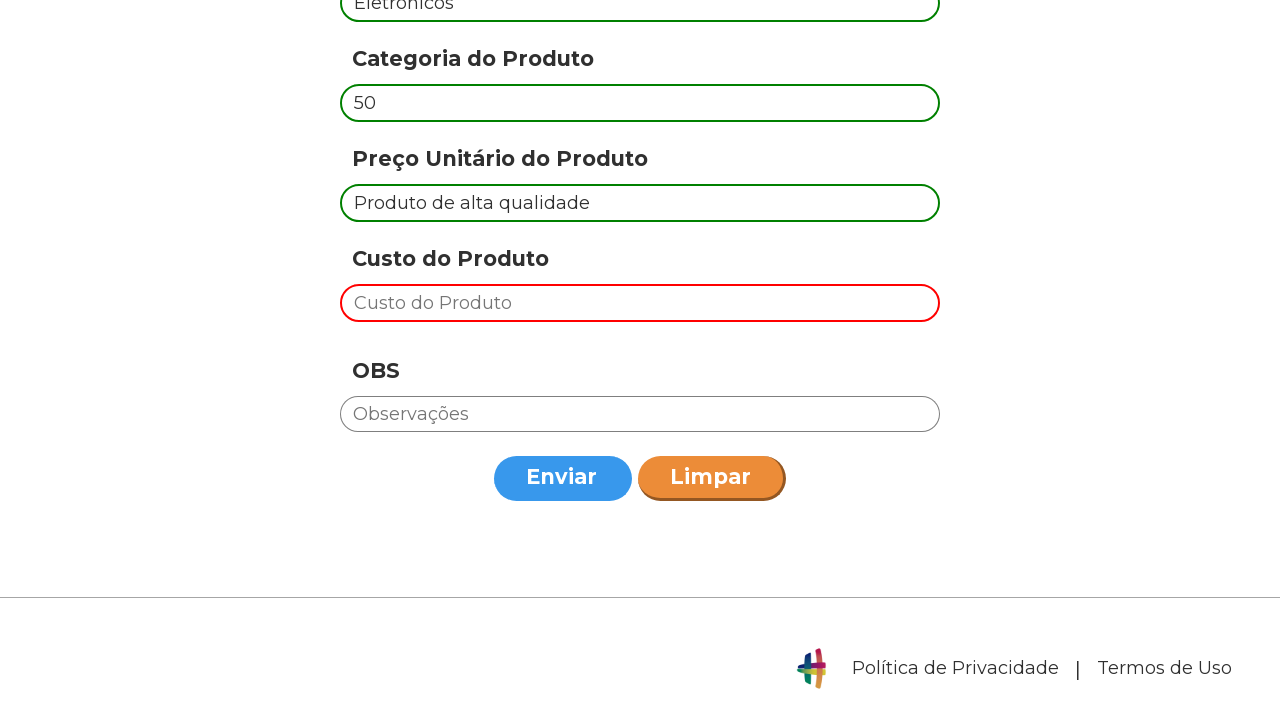

Cleared input field 0 for product data
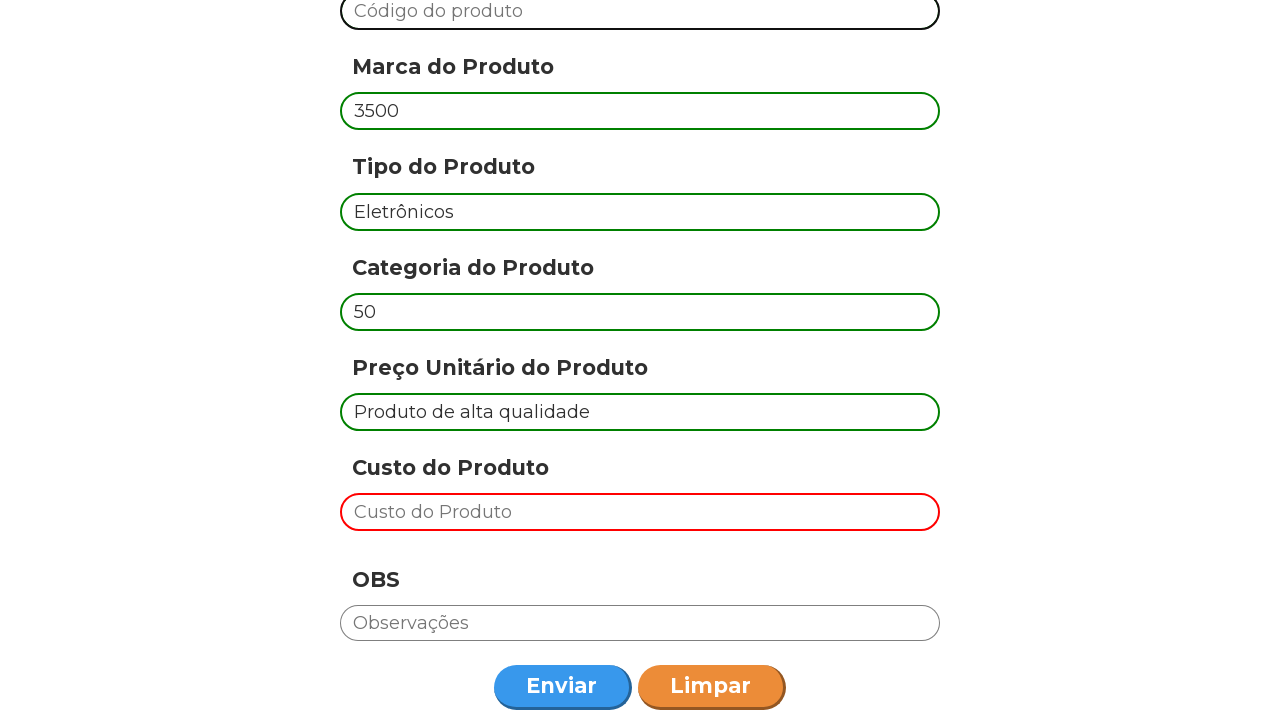

Filled field 0 with value: Mouse Logitech
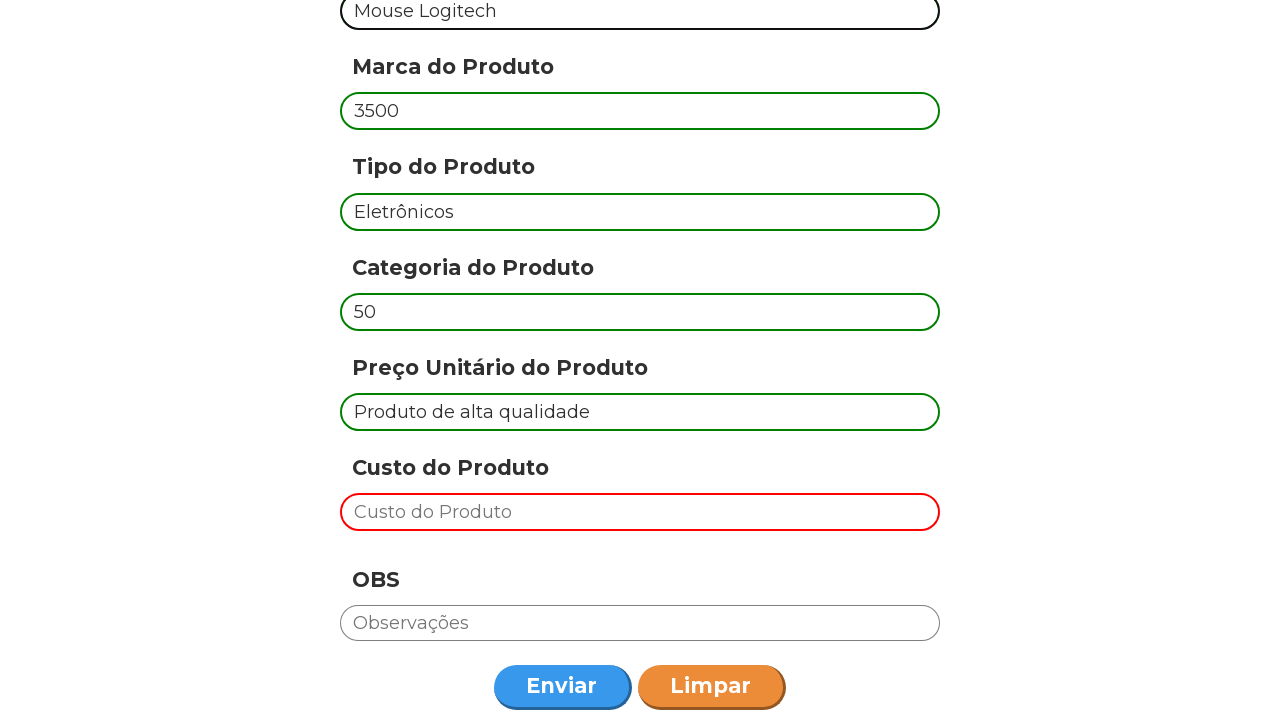

Cleared input field 1 for product data
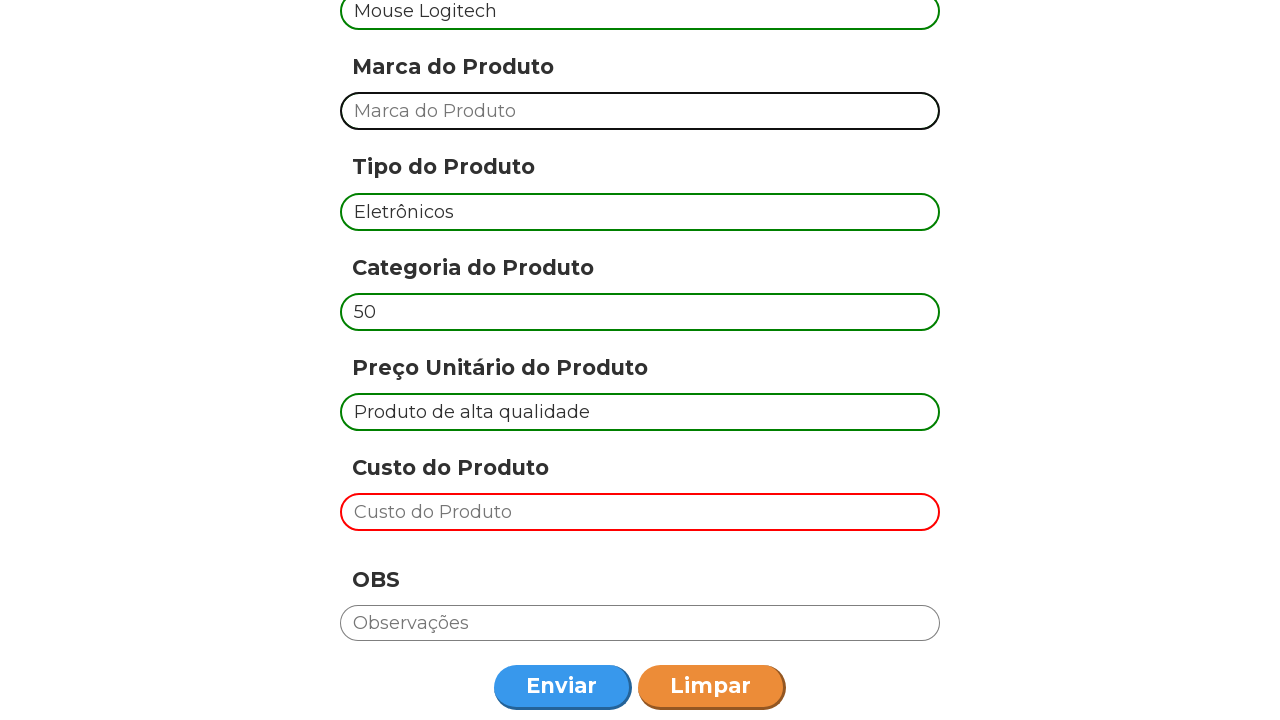

Filled field 1 with value: 150
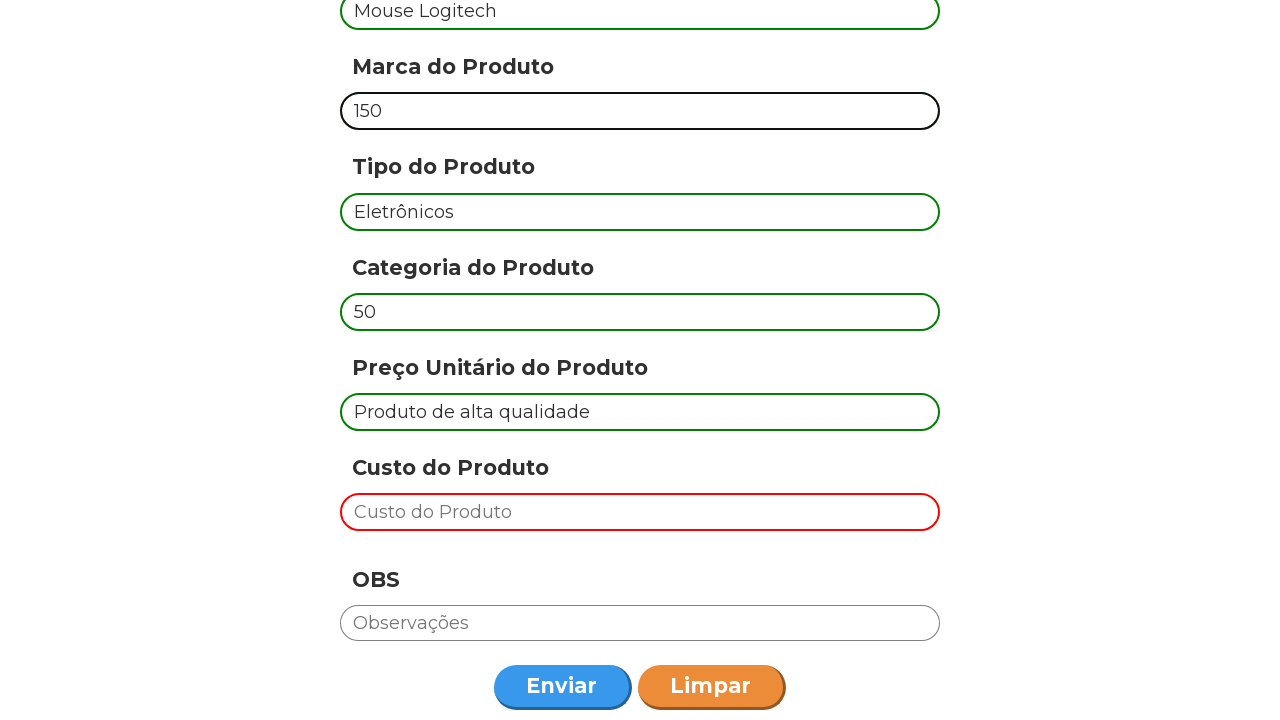

Cleared input field 2 for product data
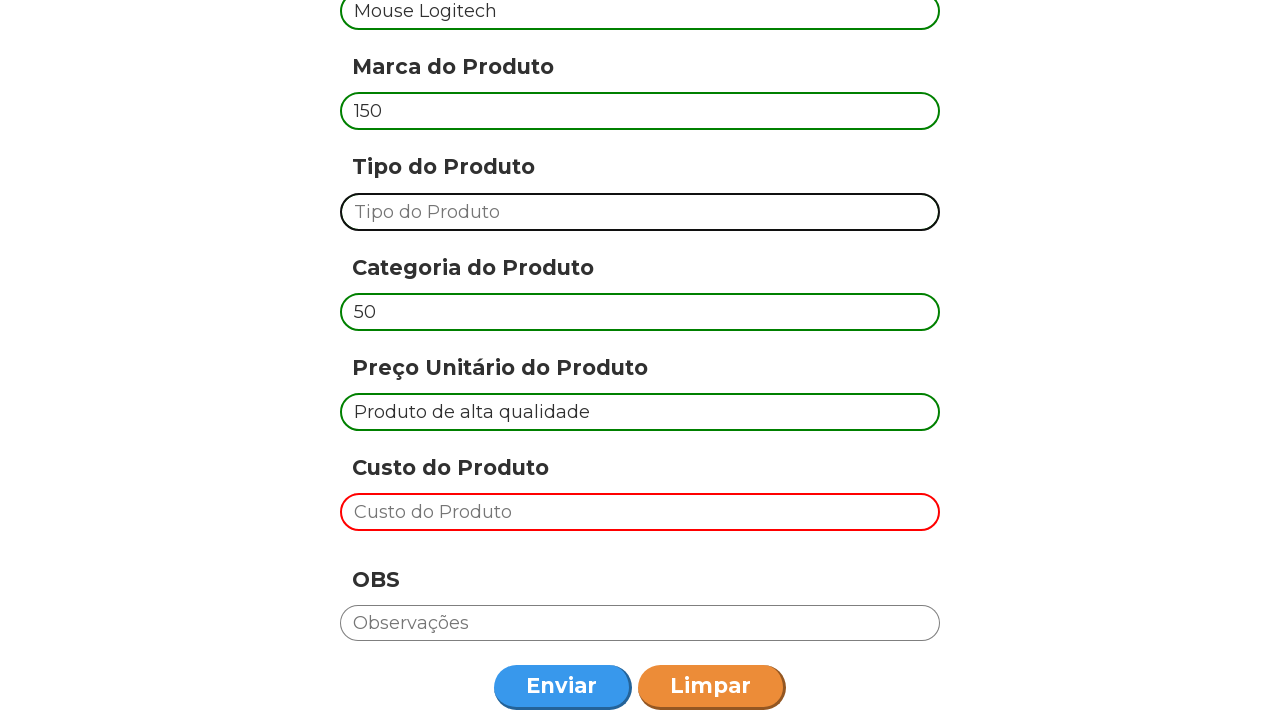

Filled field 2 with value: Periféricos
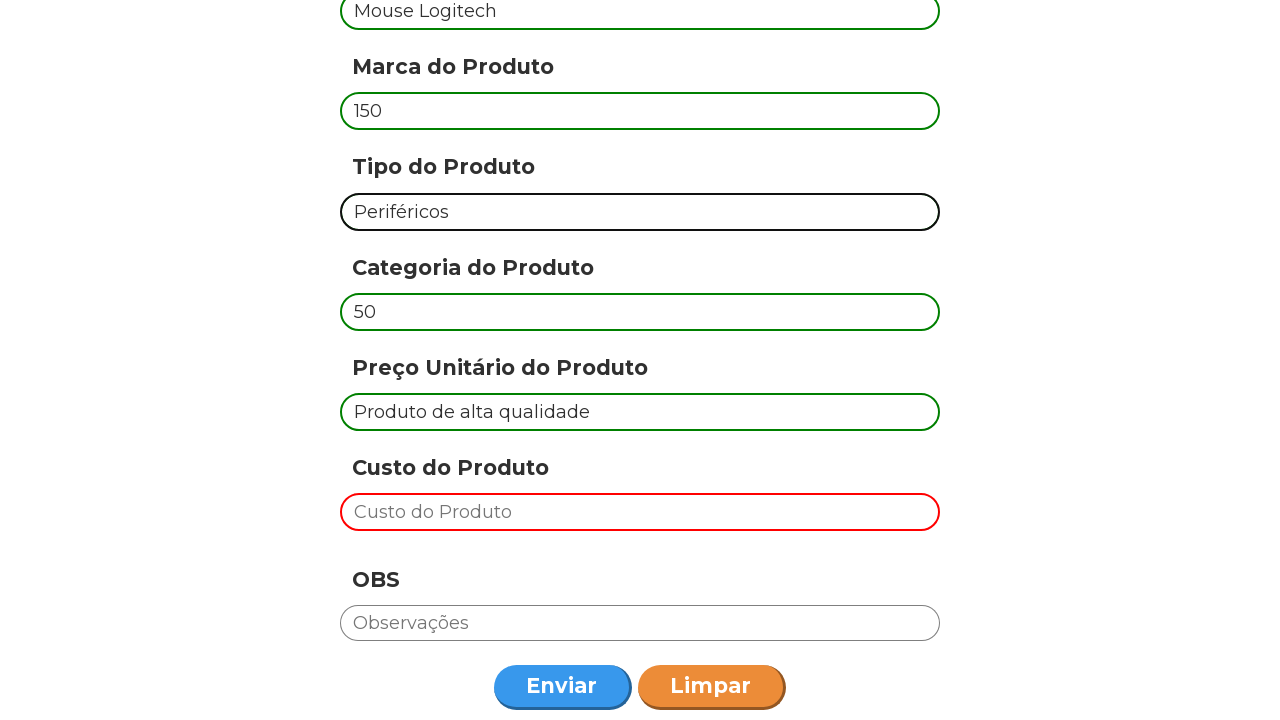

Cleared input field 3 for product data
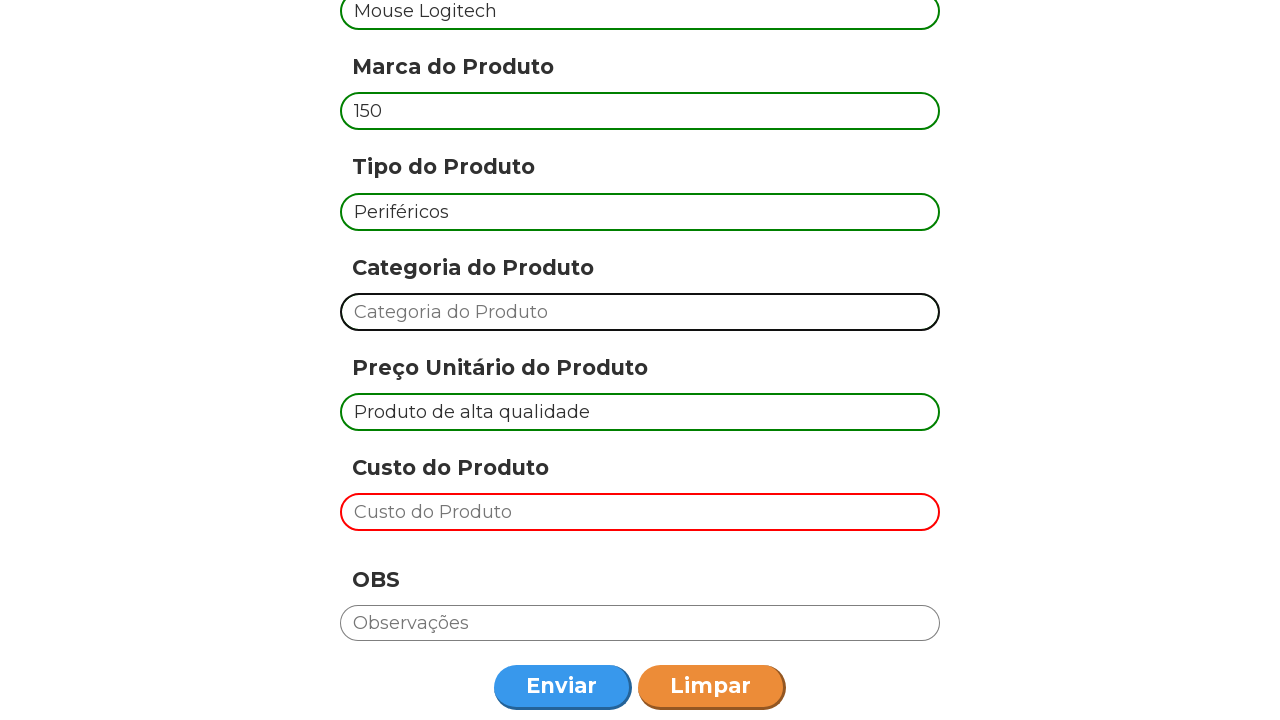

Filled field 3 with value: 200
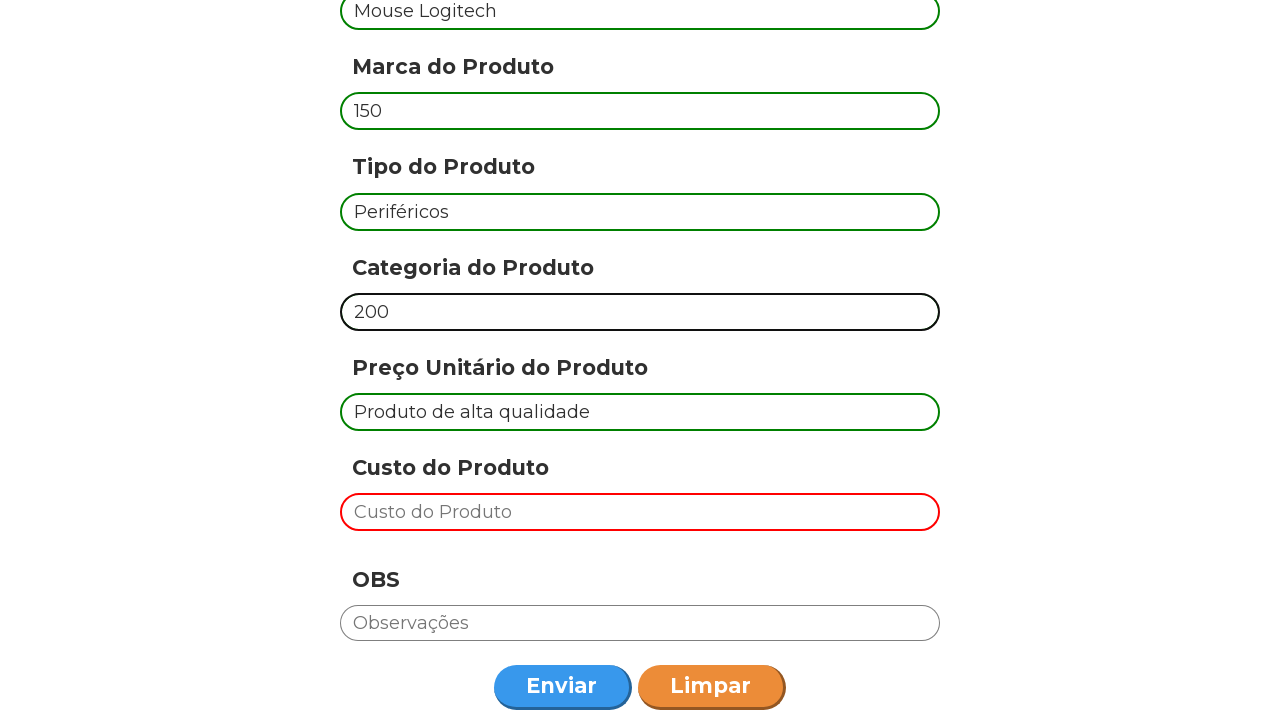

Cleared input field 4 for product data
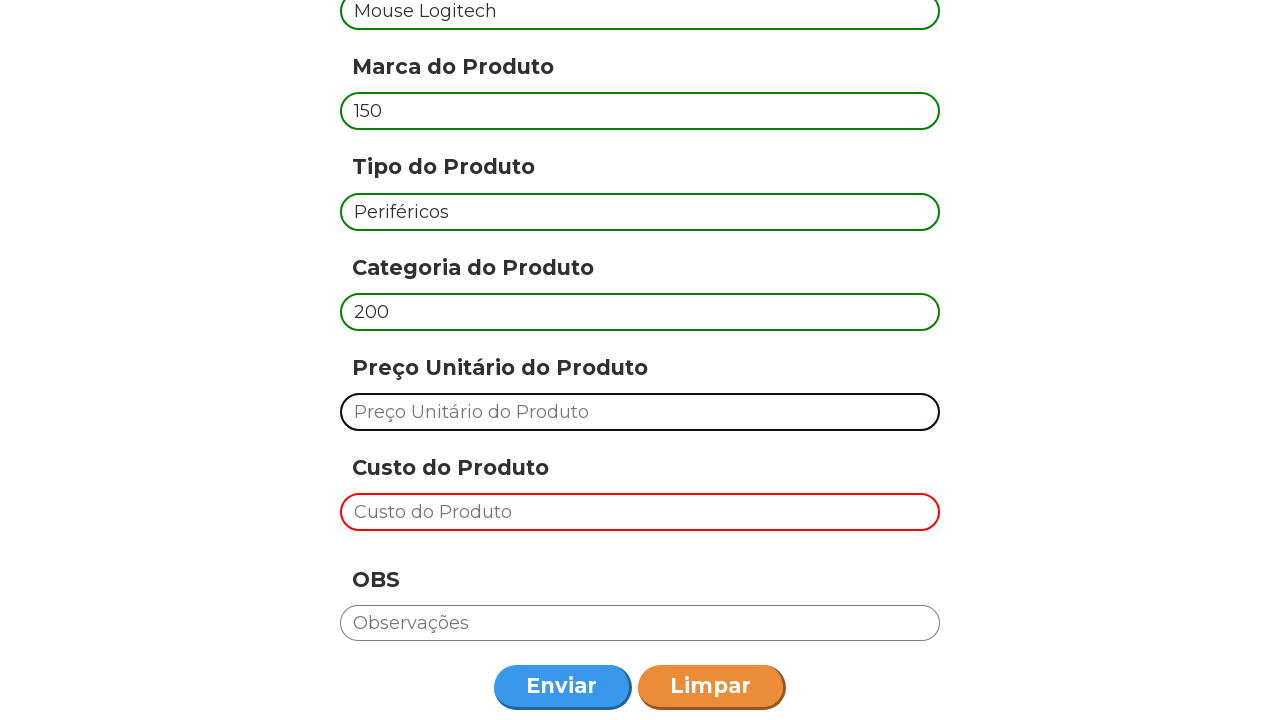

Filled field 4 with value: Wireless
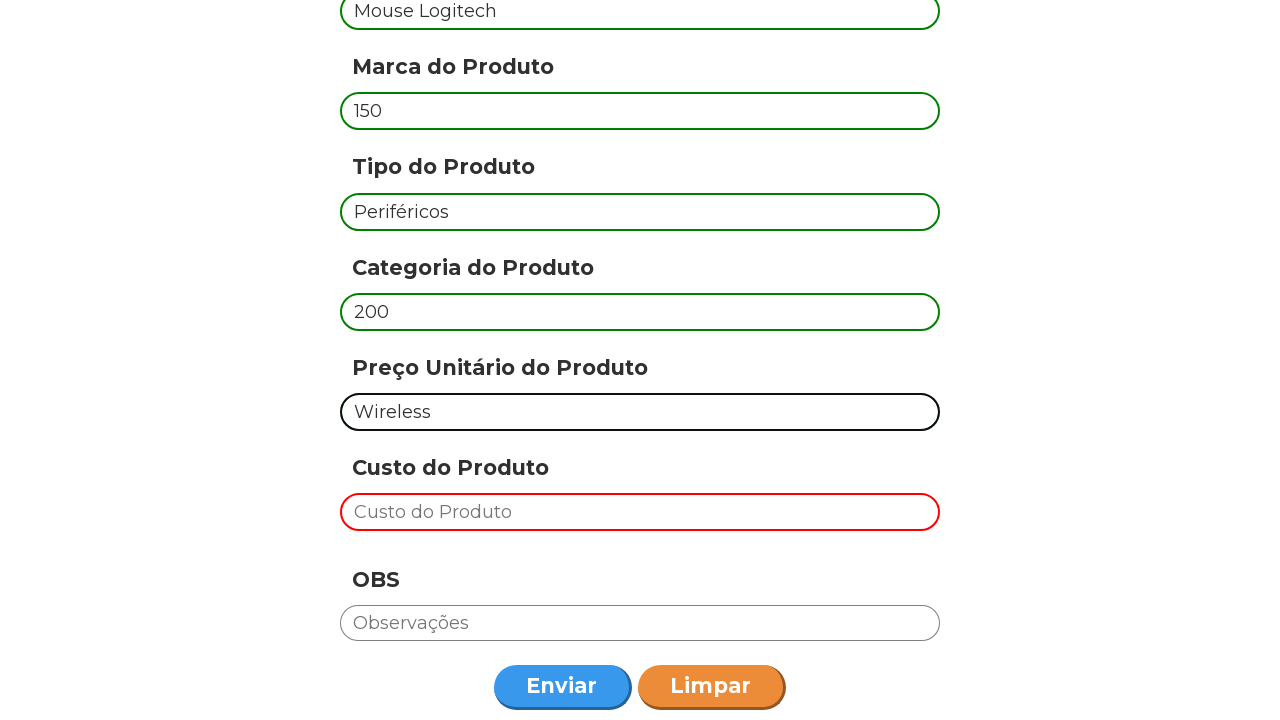

Submitted product registration form for: Mouse Logitech at (563, 688) on #pgtpy-botao
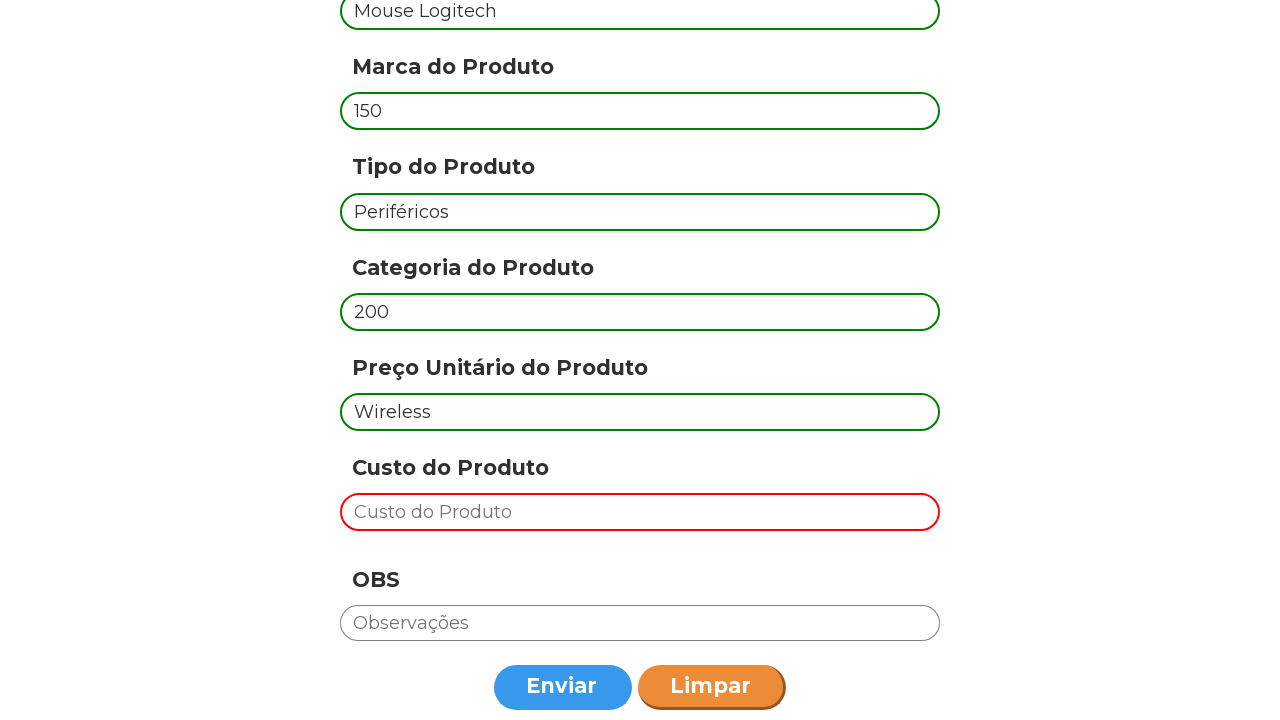

Waited 500ms for form processing
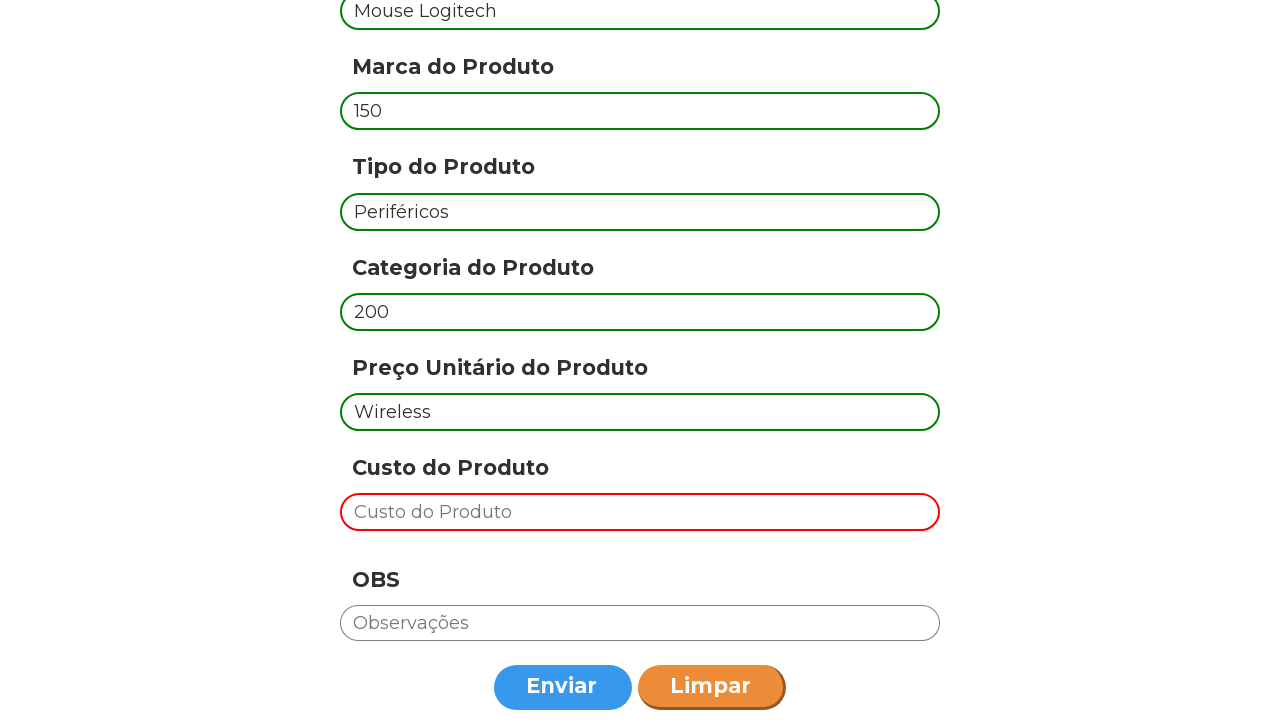

Cleared input field 0 for product data
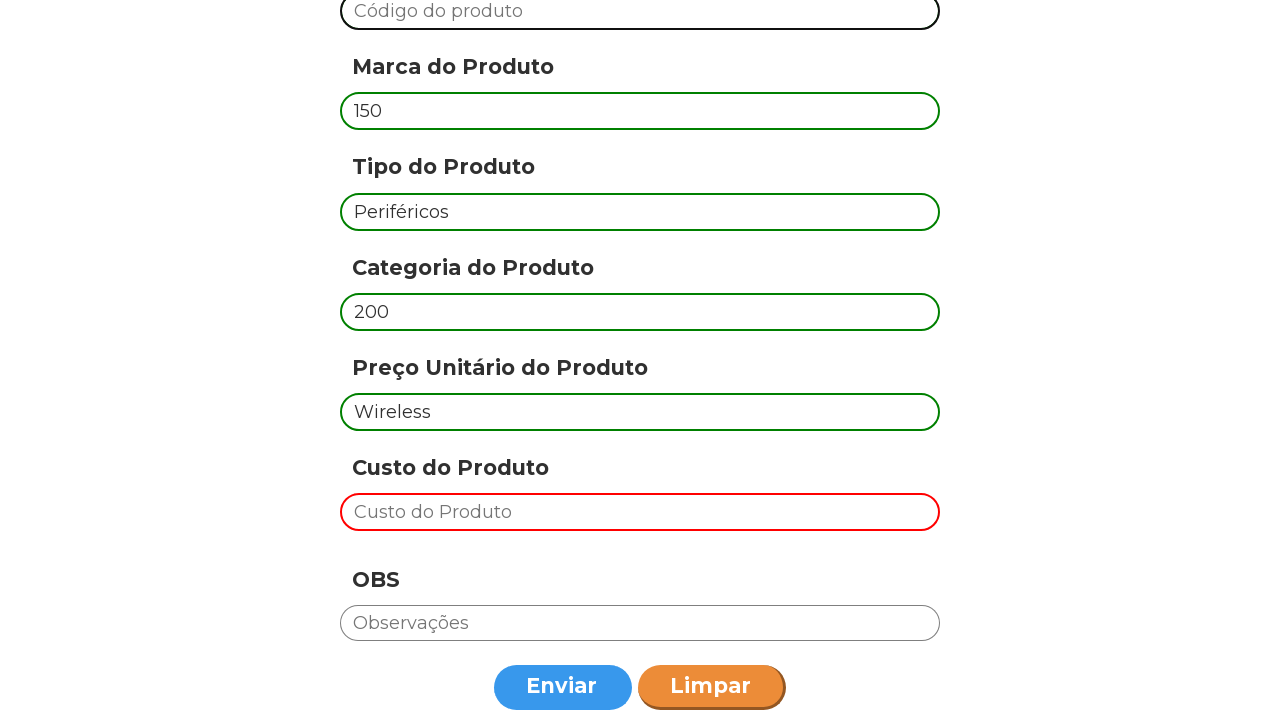

Filled field 0 with value: Teclado Mecânico
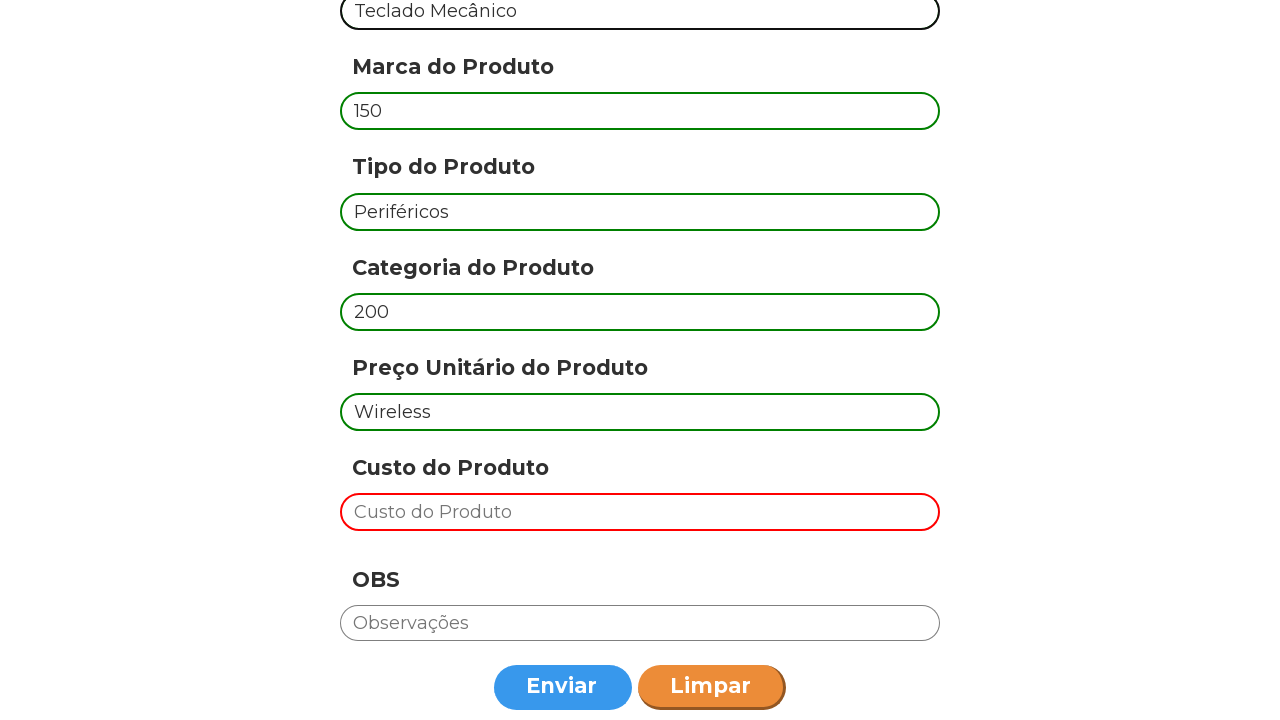

Cleared input field 1 for product data
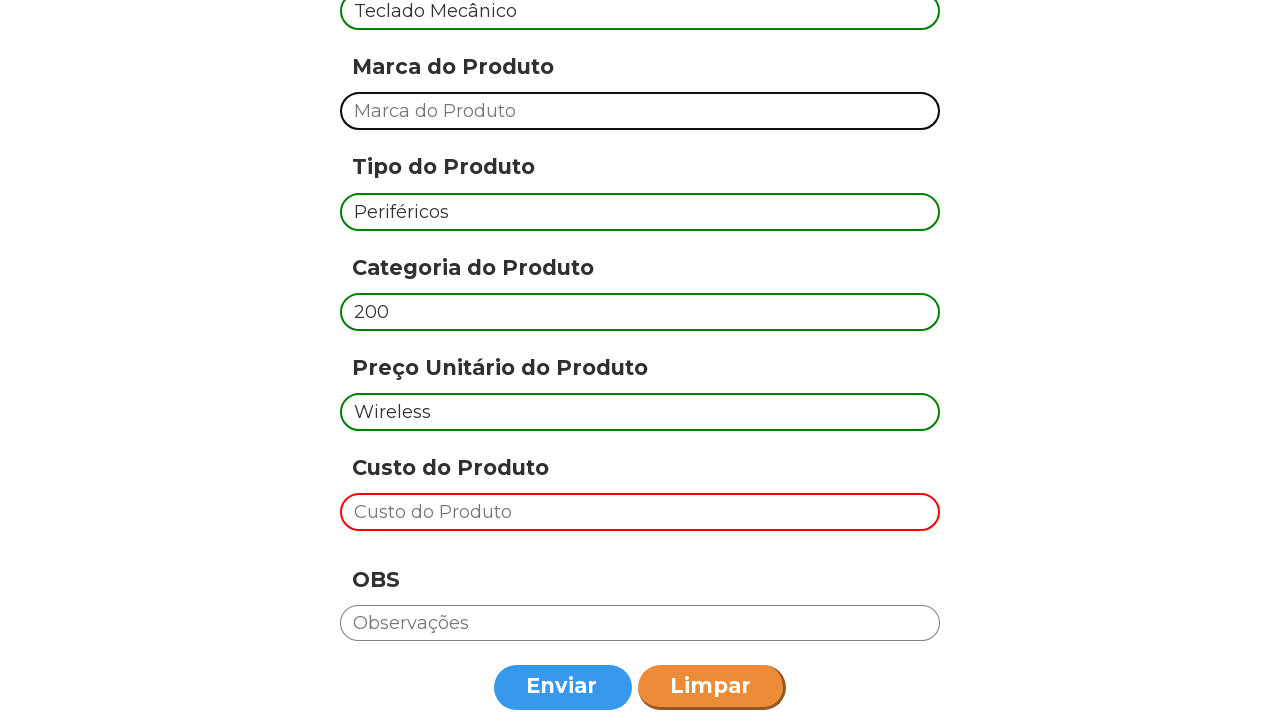

Filled field 1 with value: 450
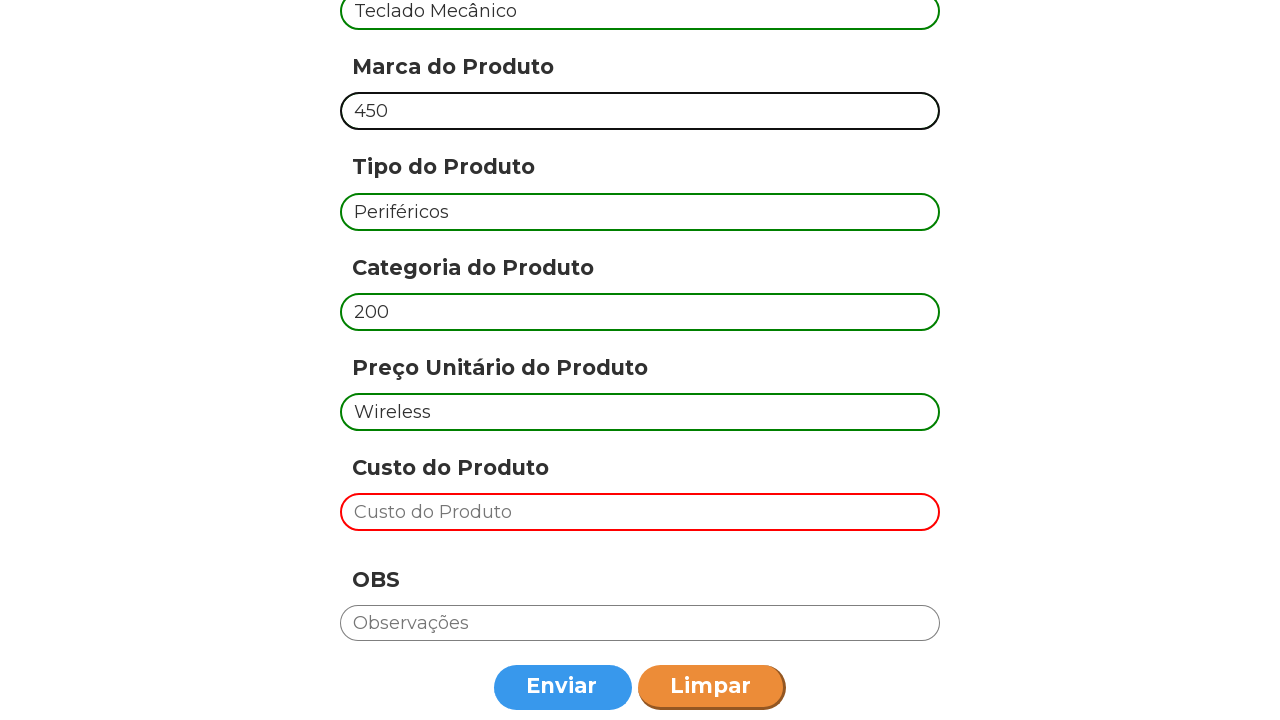

Cleared input field 2 for product data
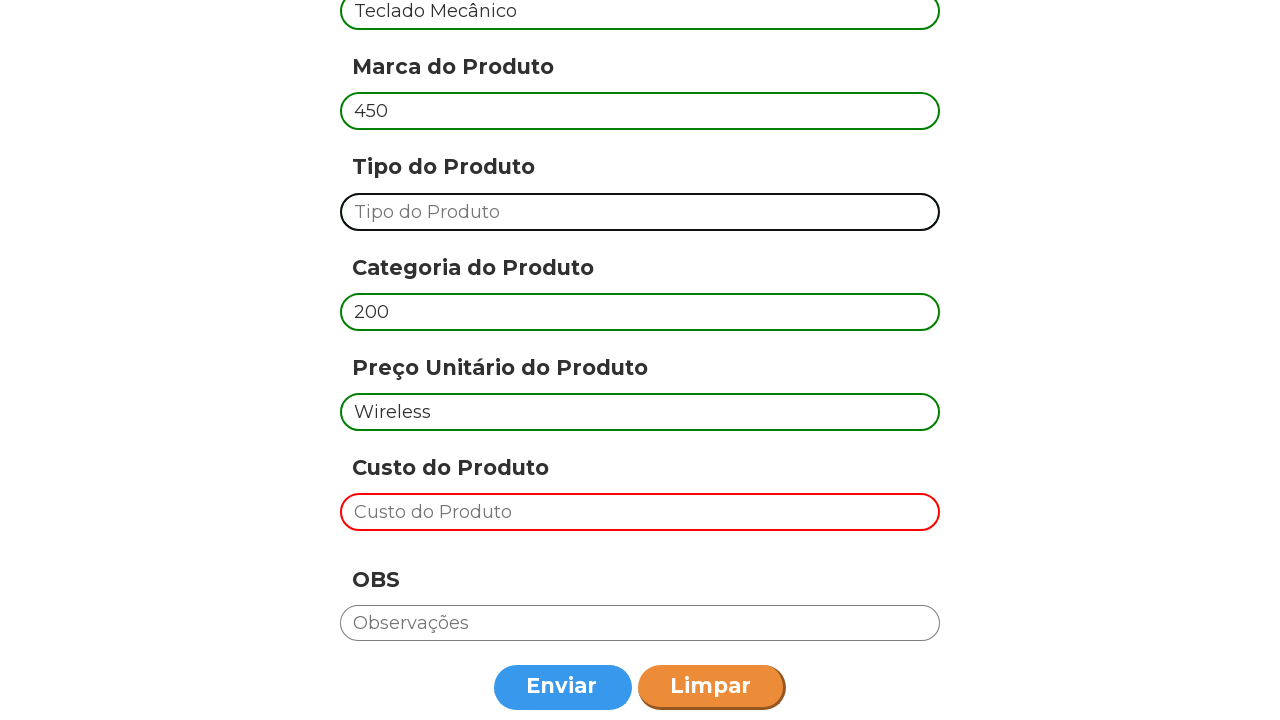

Filled field 2 with value: Periféricos
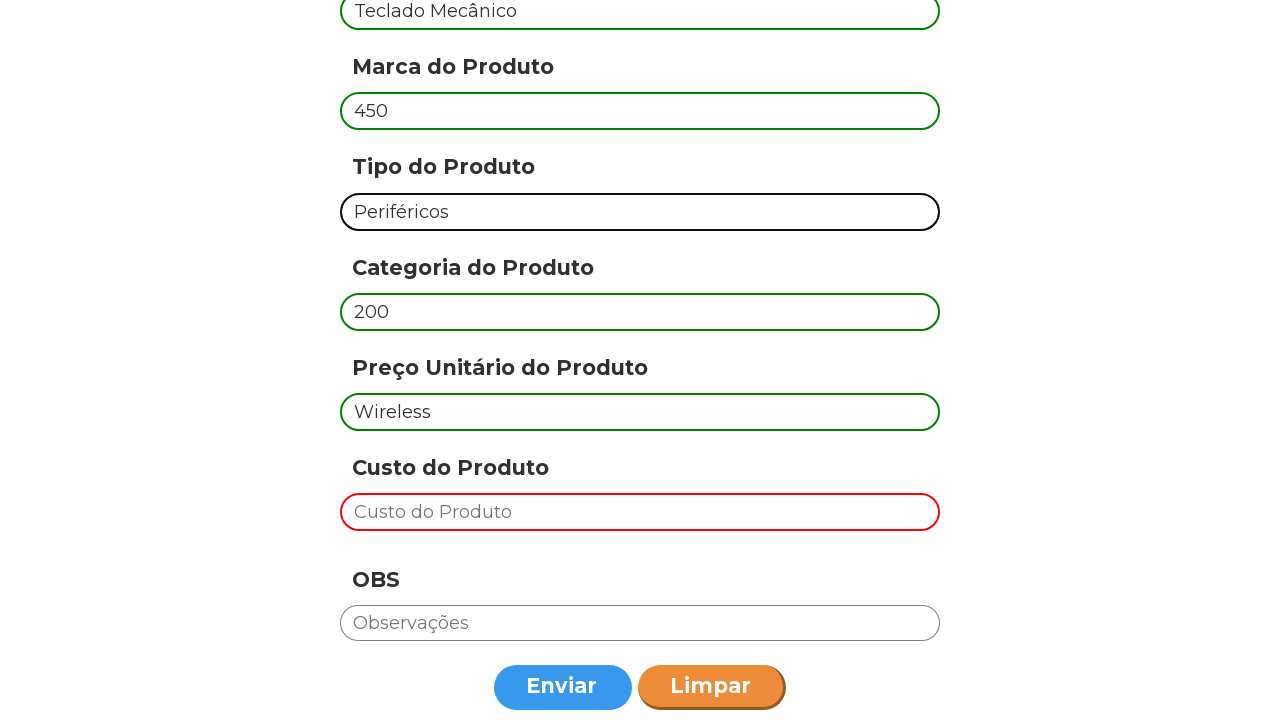

Cleared input field 3 for product data
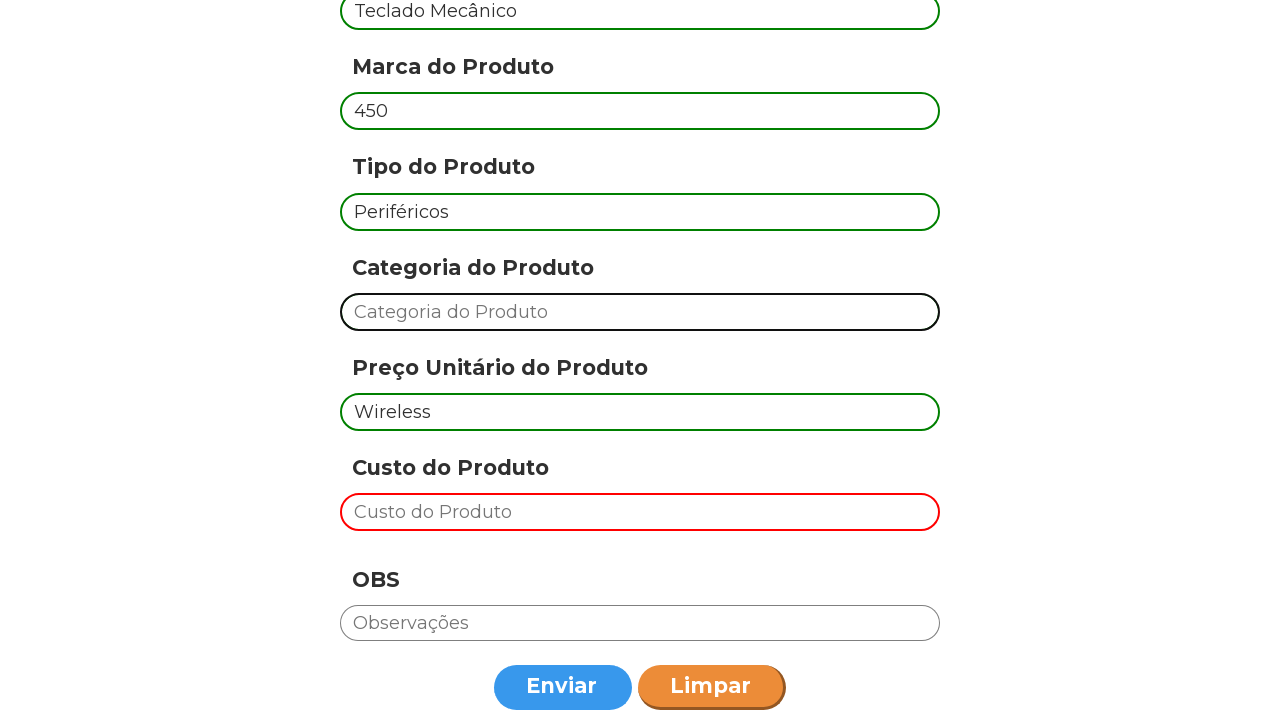

Filled field 3 with value: 75
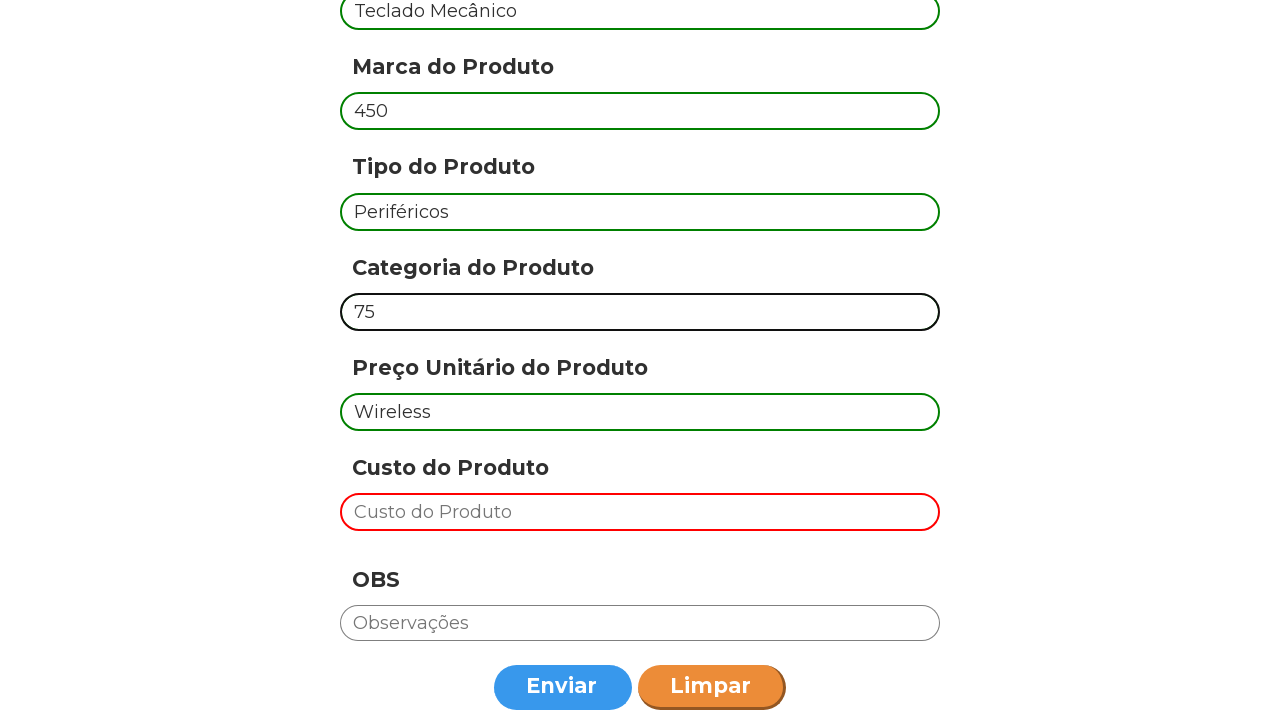

Cleared input field 4 for product data
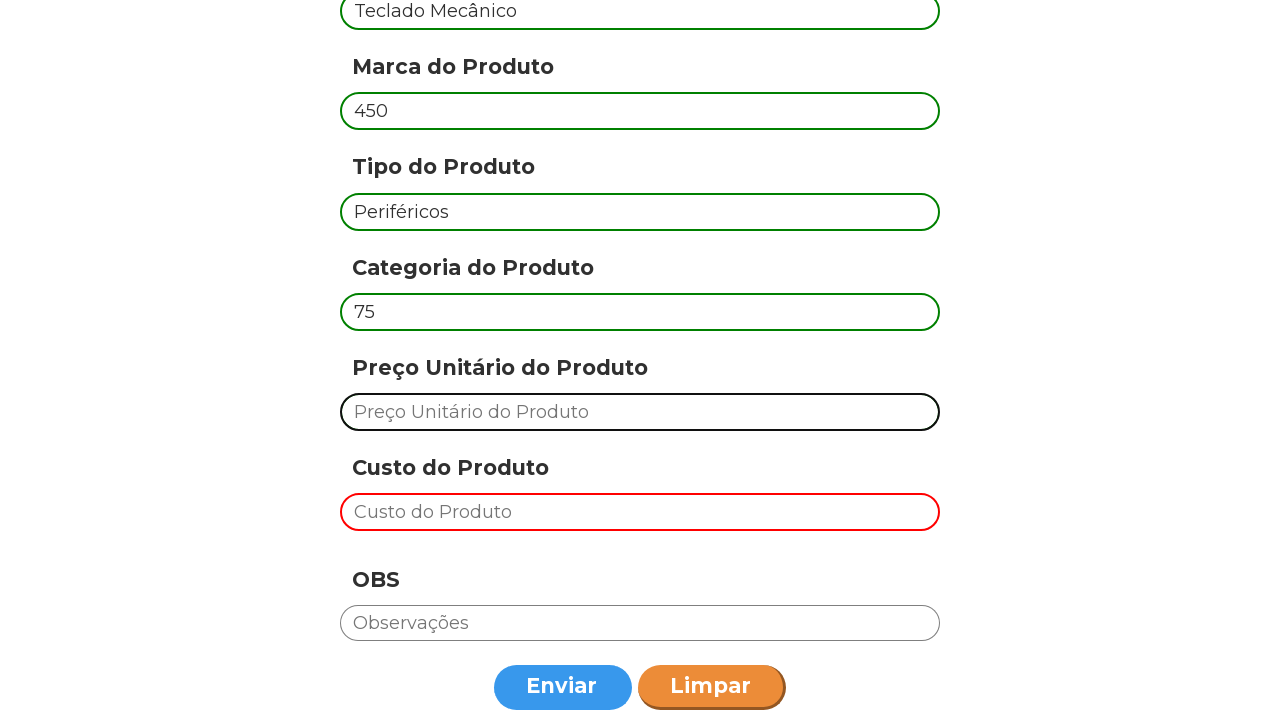

Filled field 4 with value: RGB backlight
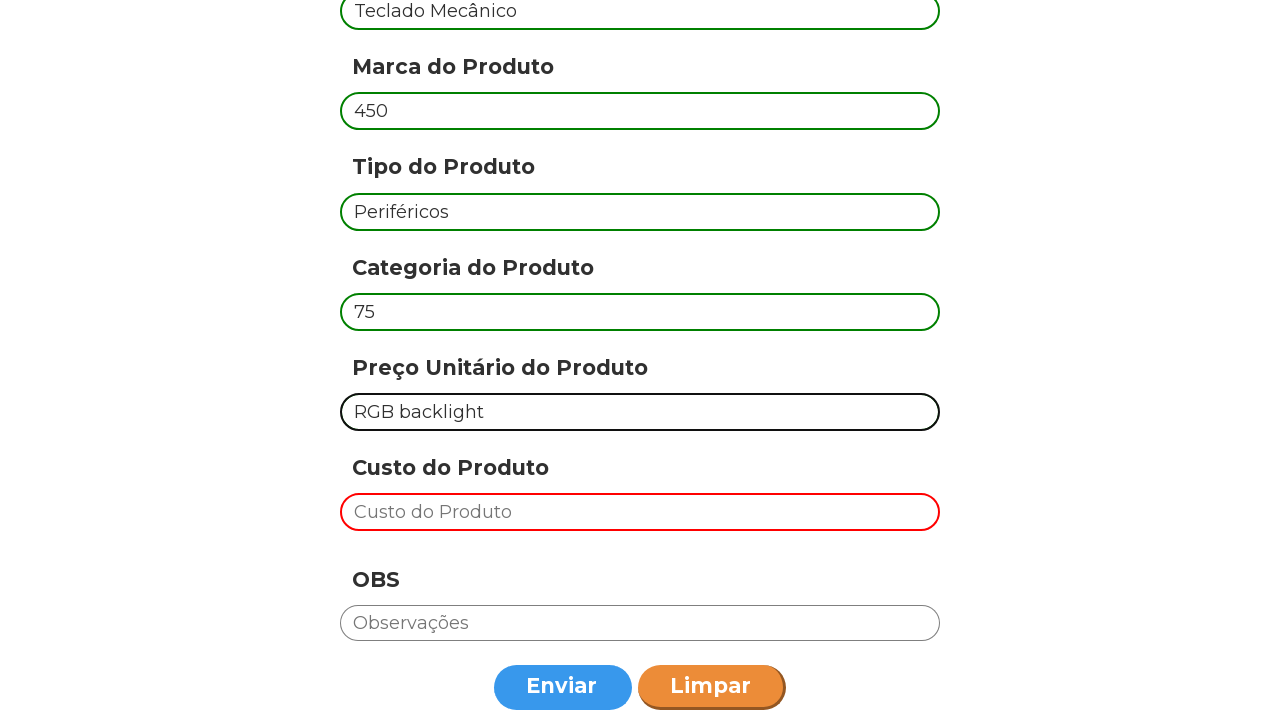

Submitted product registration form for: Teclado Mecânico at (563, 688) on #pgtpy-botao
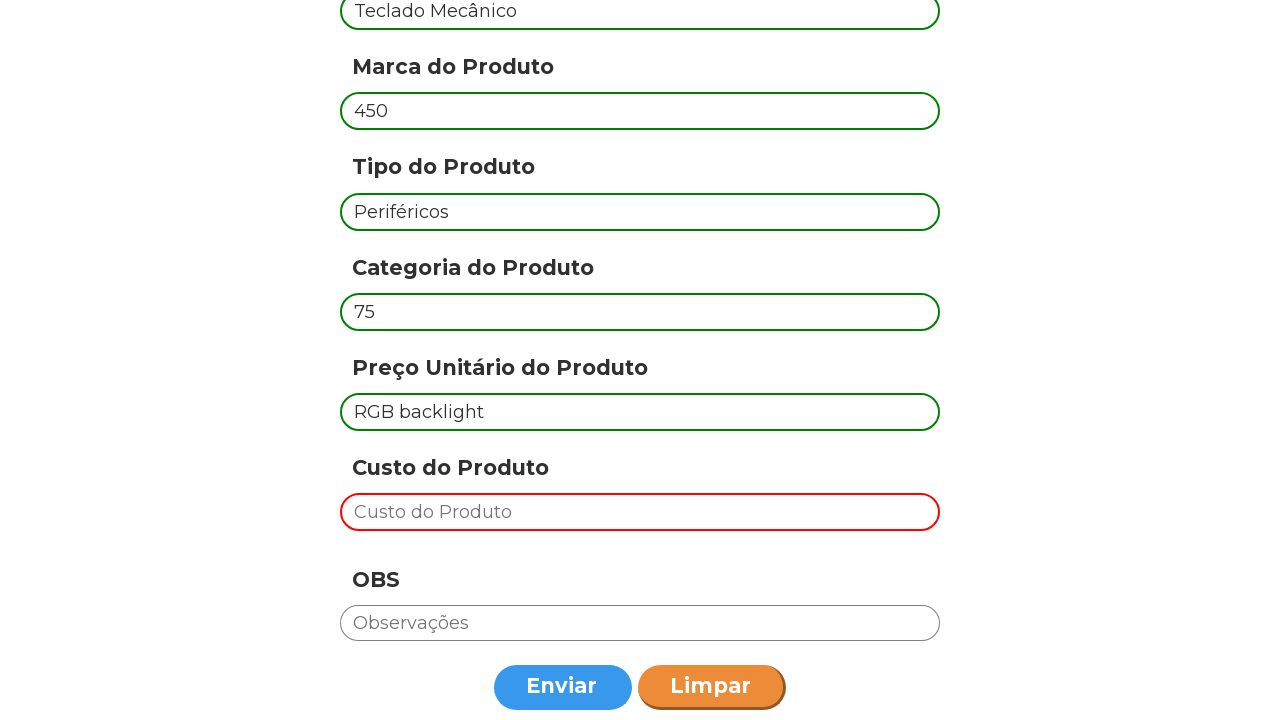

Waited 500ms for form processing
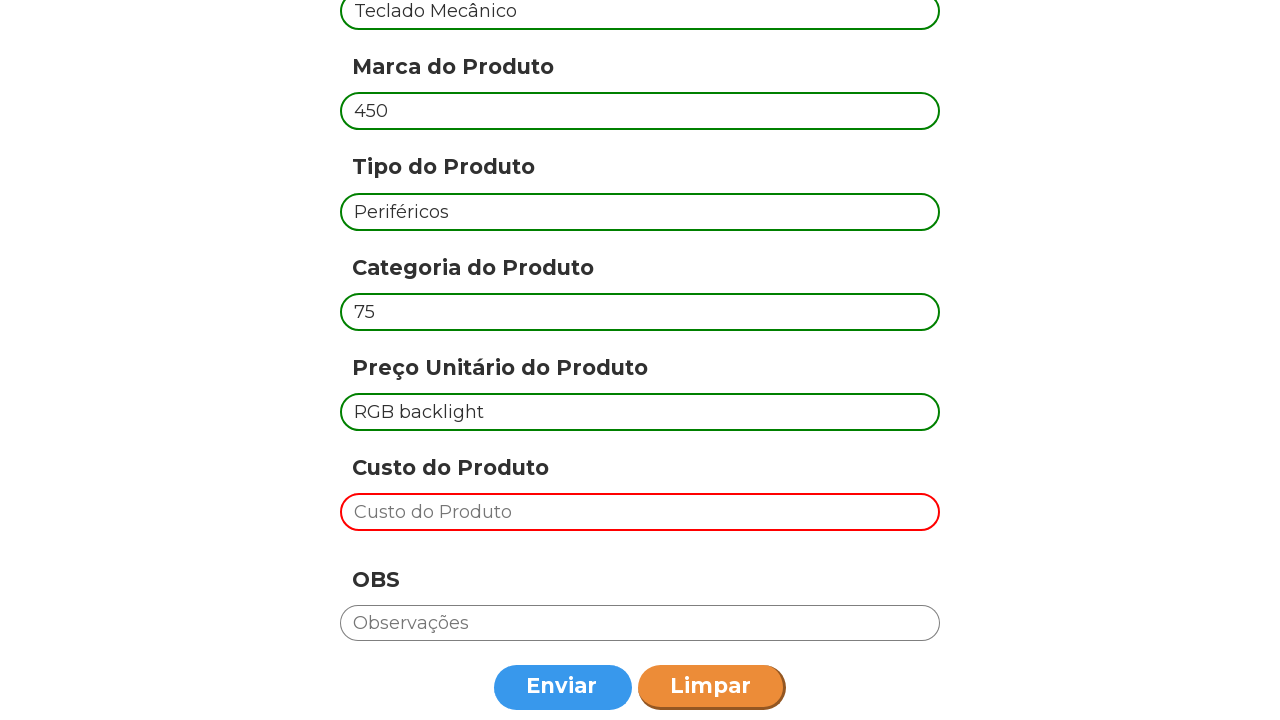

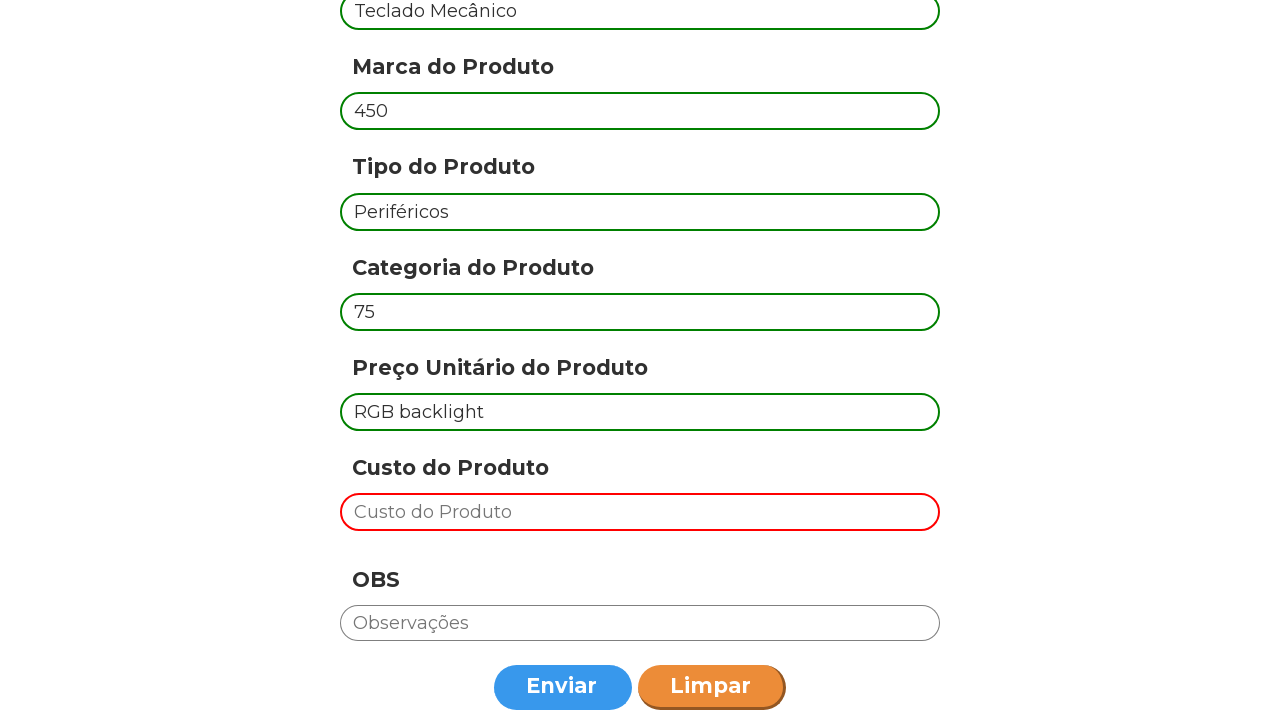